Tests infinite scroll functionality by scrolling down 750 pixels 10 times, then scrolling back up 750 pixels 10 times using JavaScript execution.

Starting URL: https://practice.cydeo.com/infinite_scroll

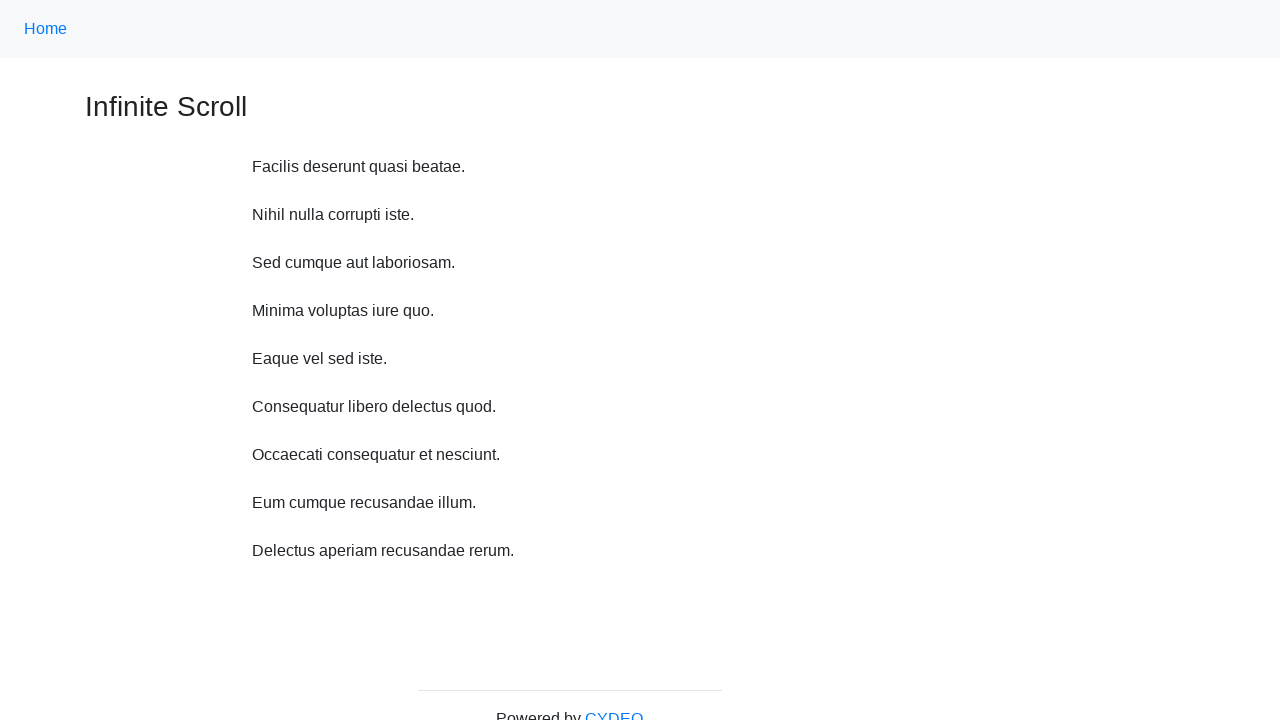

Waited for page to load (domcontentloaded)
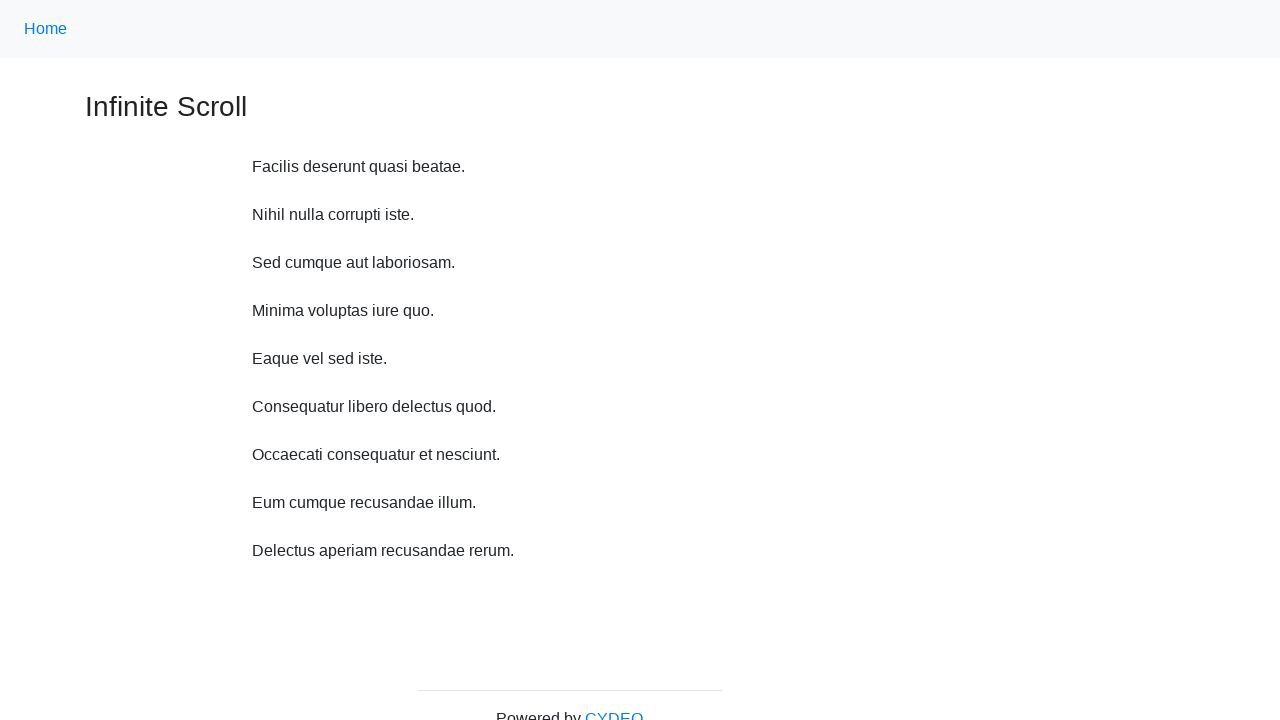

Scrolled down 750 pixels (iteration 1/10)
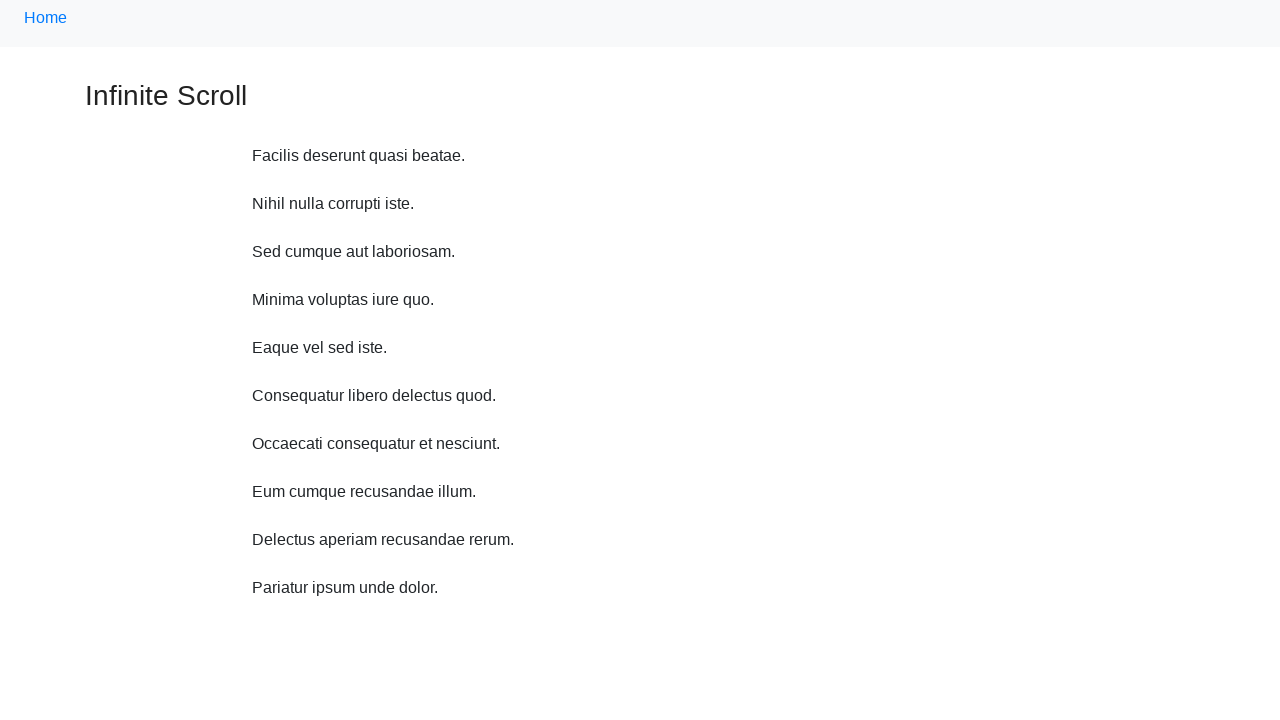

Waited 200ms for content to load after scroll down (iteration 1/10)
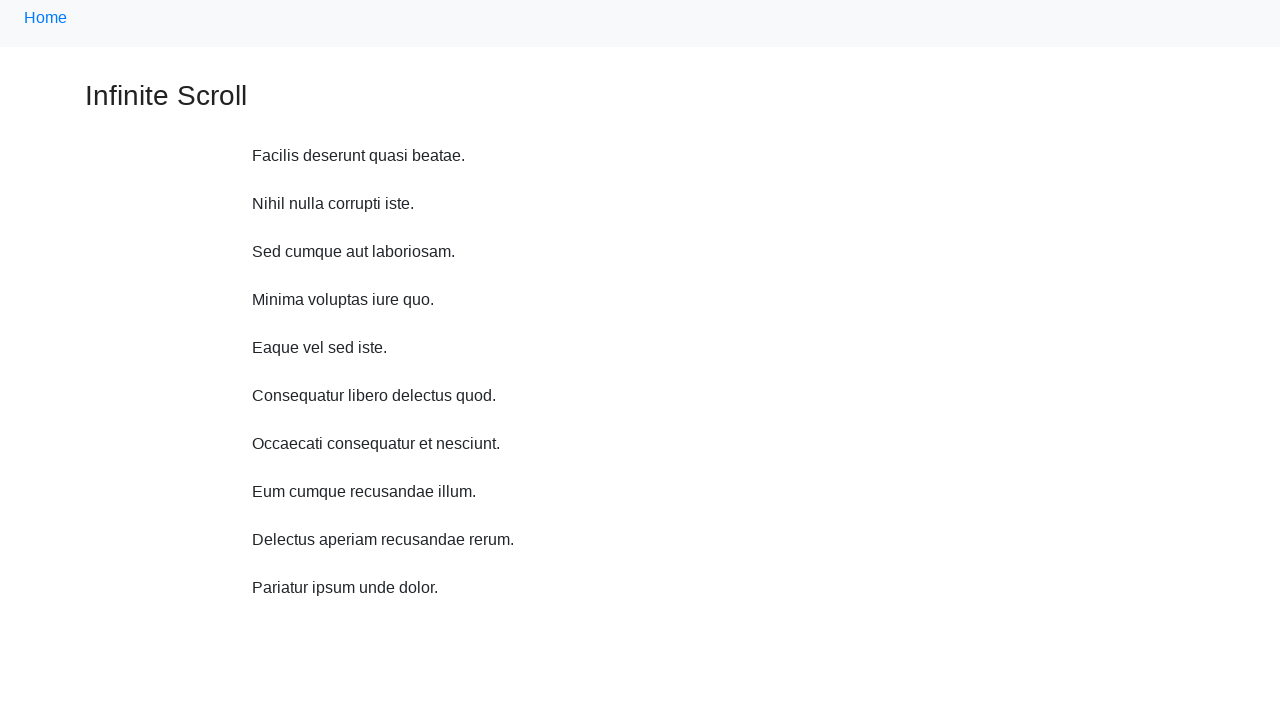

Scrolled down 750 pixels (iteration 2/10)
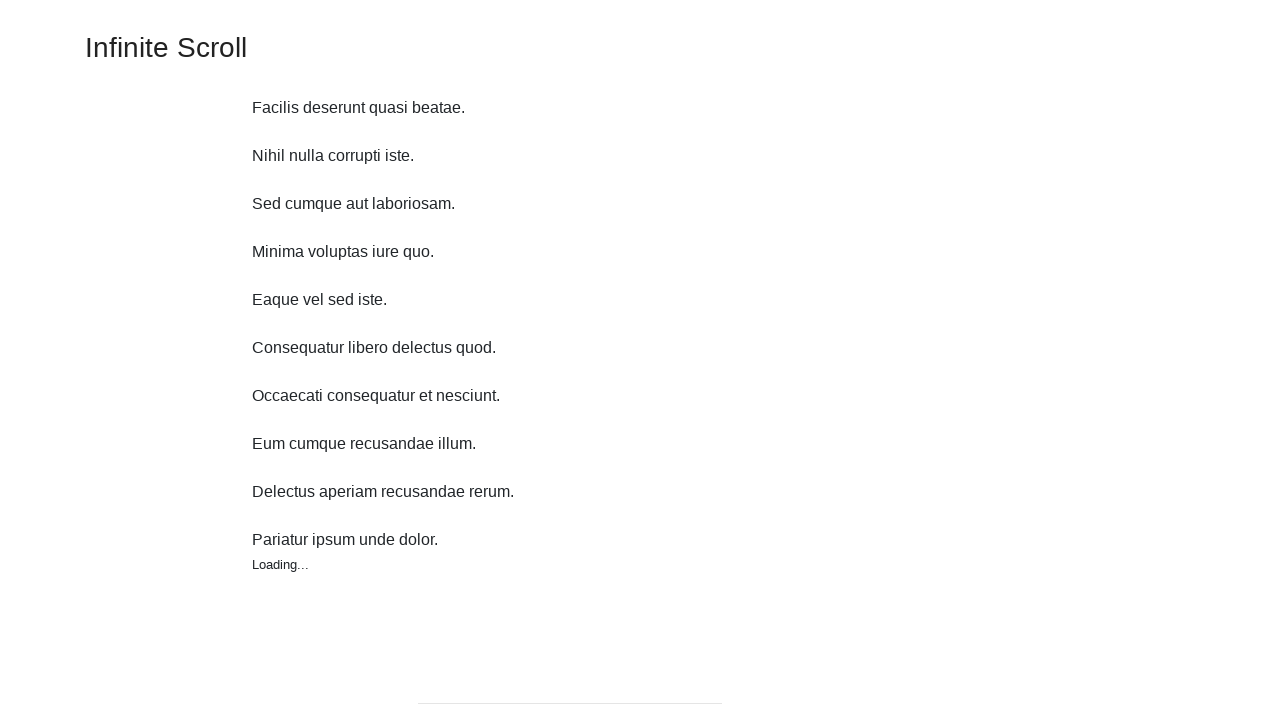

Waited 200ms for content to load after scroll down (iteration 2/10)
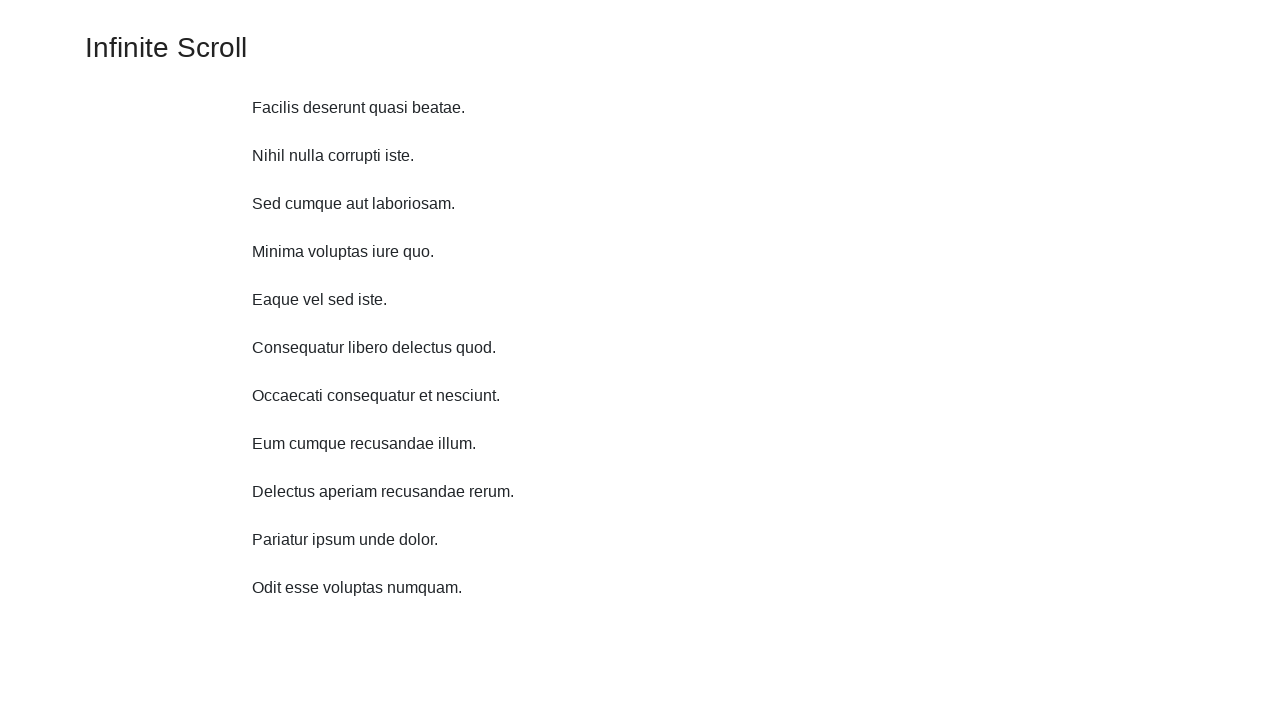

Scrolled down 750 pixels (iteration 3/10)
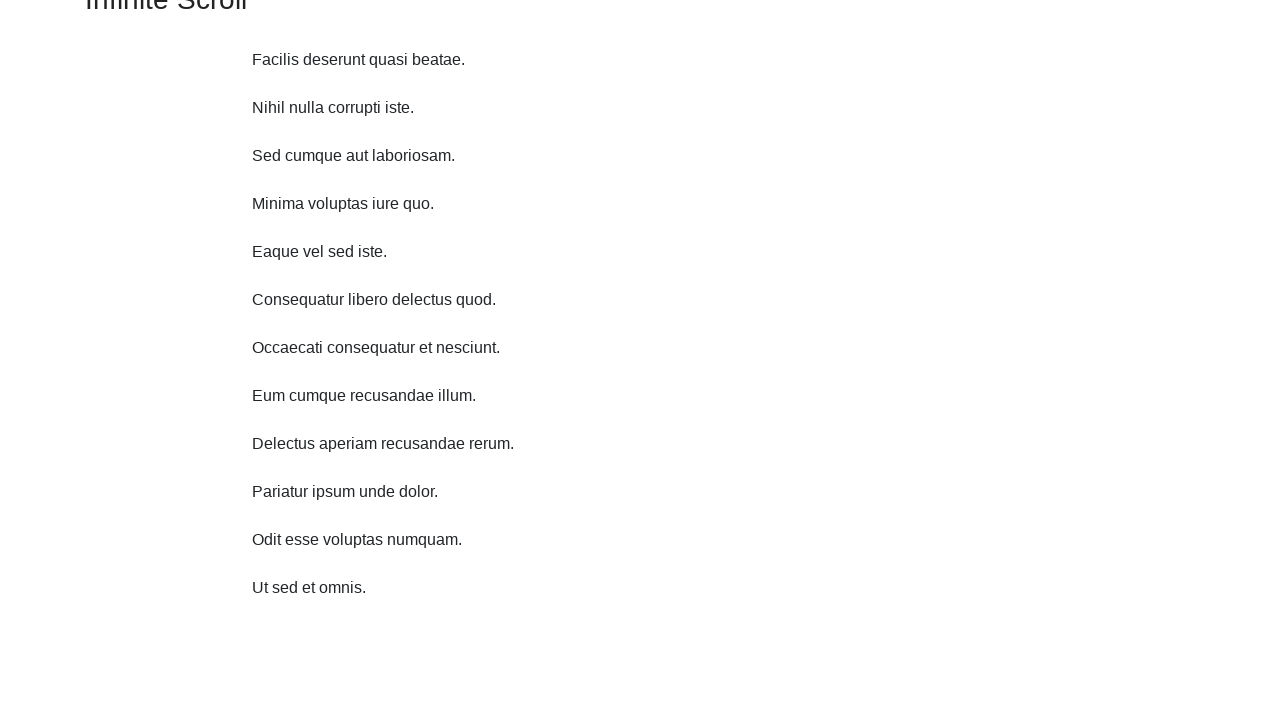

Waited 200ms for content to load after scroll down (iteration 3/10)
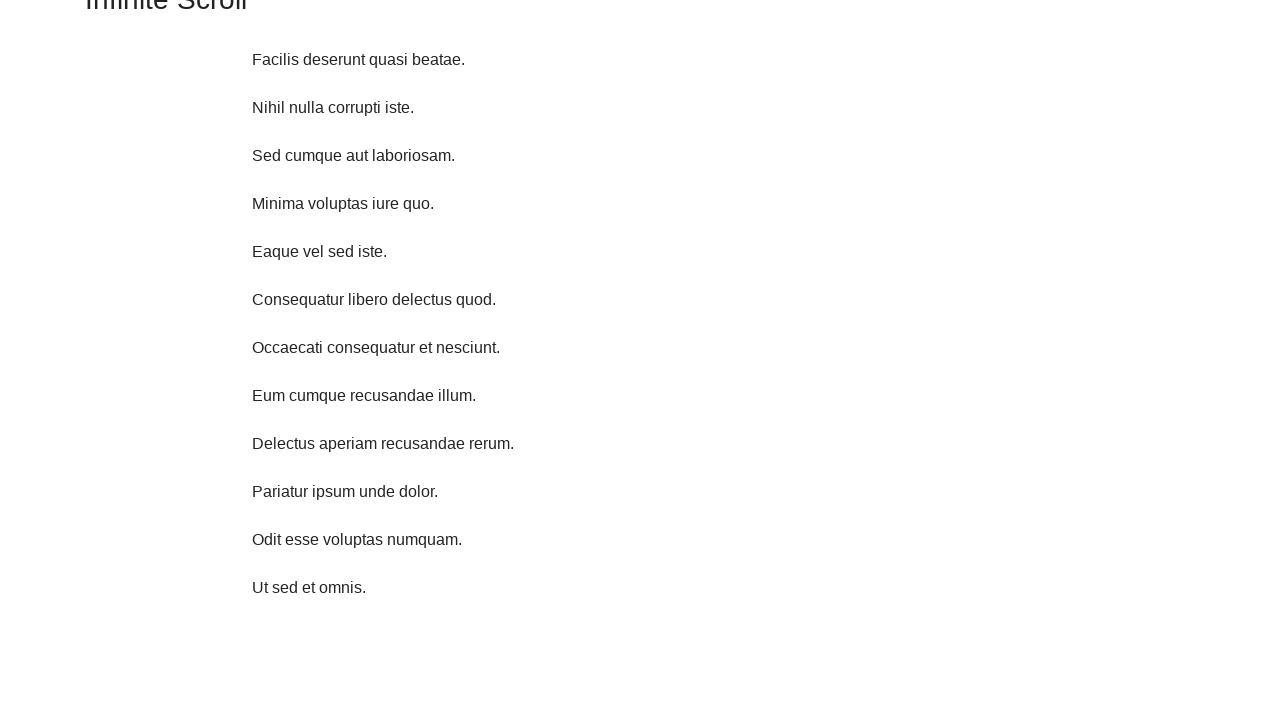

Scrolled down 750 pixels (iteration 4/10)
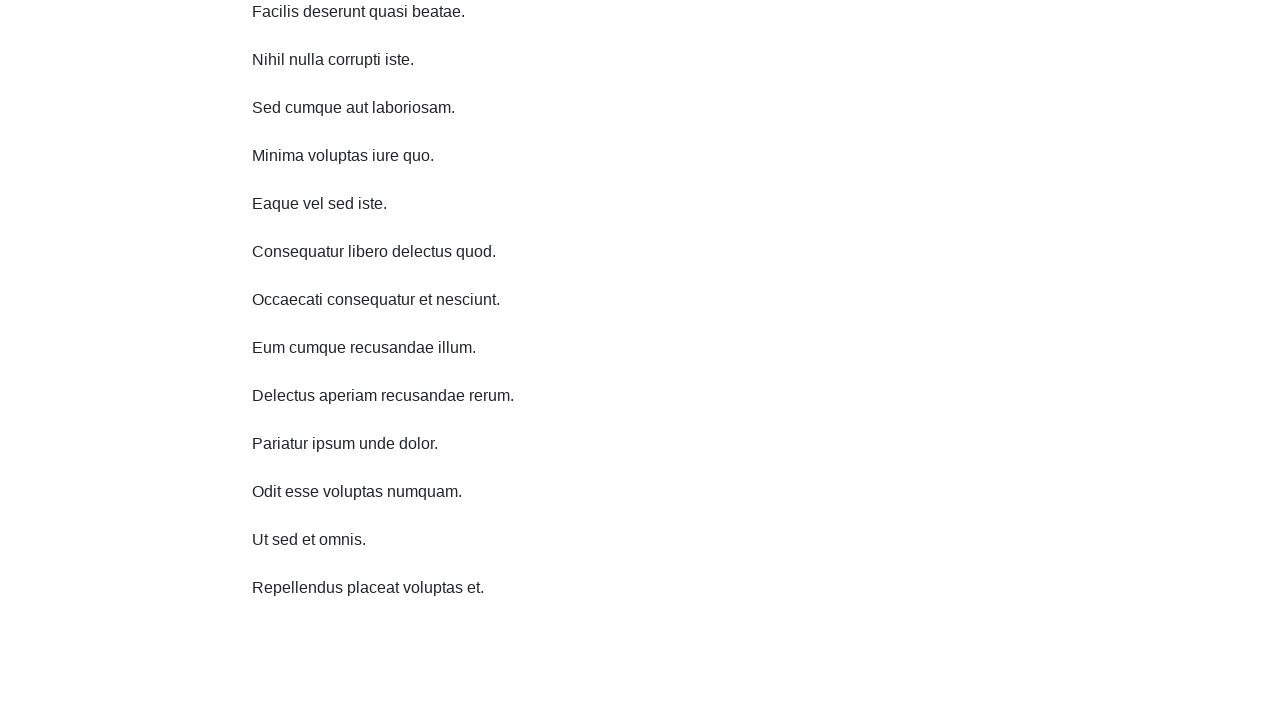

Waited 200ms for content to load after scroll down (iteration 4/10)
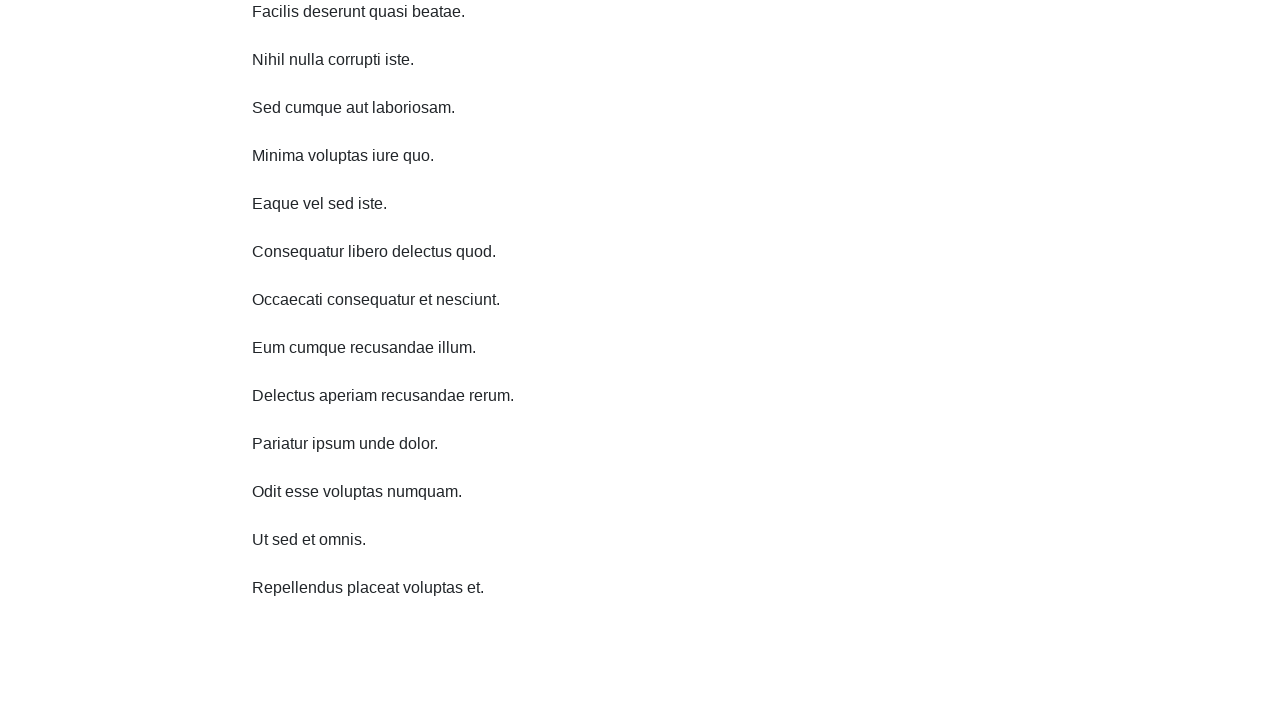

Scrolled down 750 pixels (iteration 5/10)
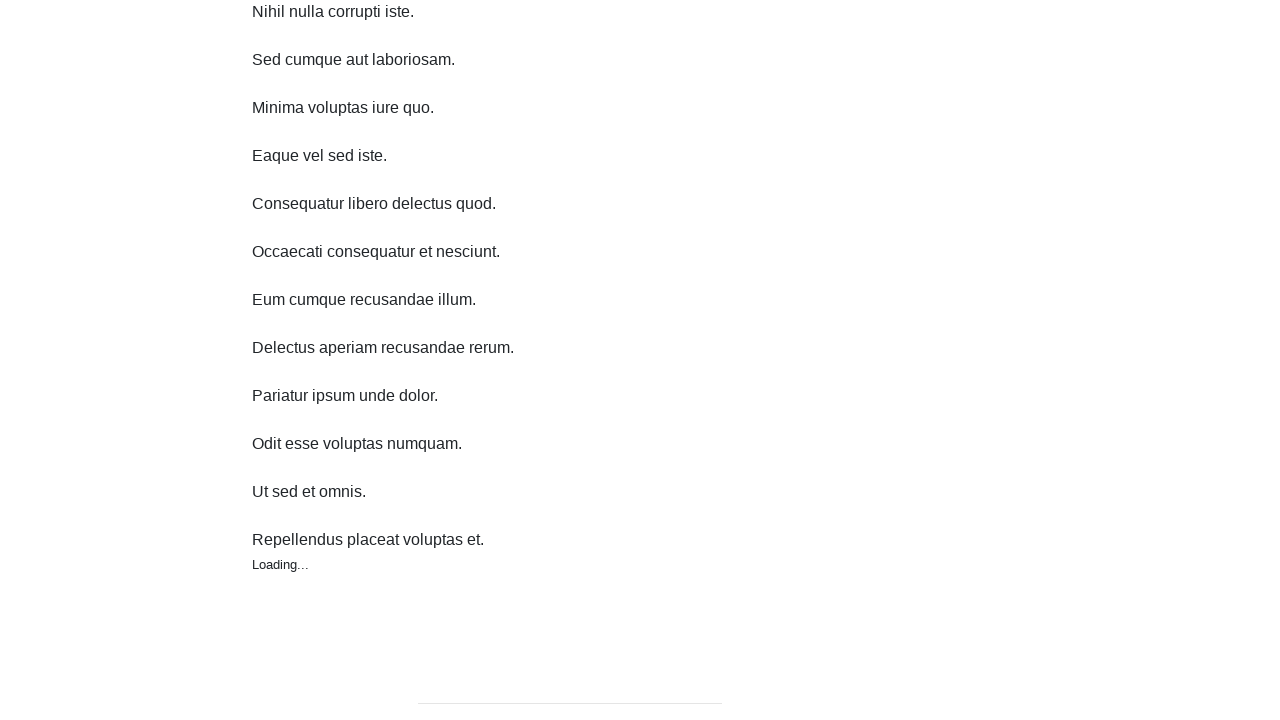

Waited 200ms for content to load after scroll down (iteration 5/10)
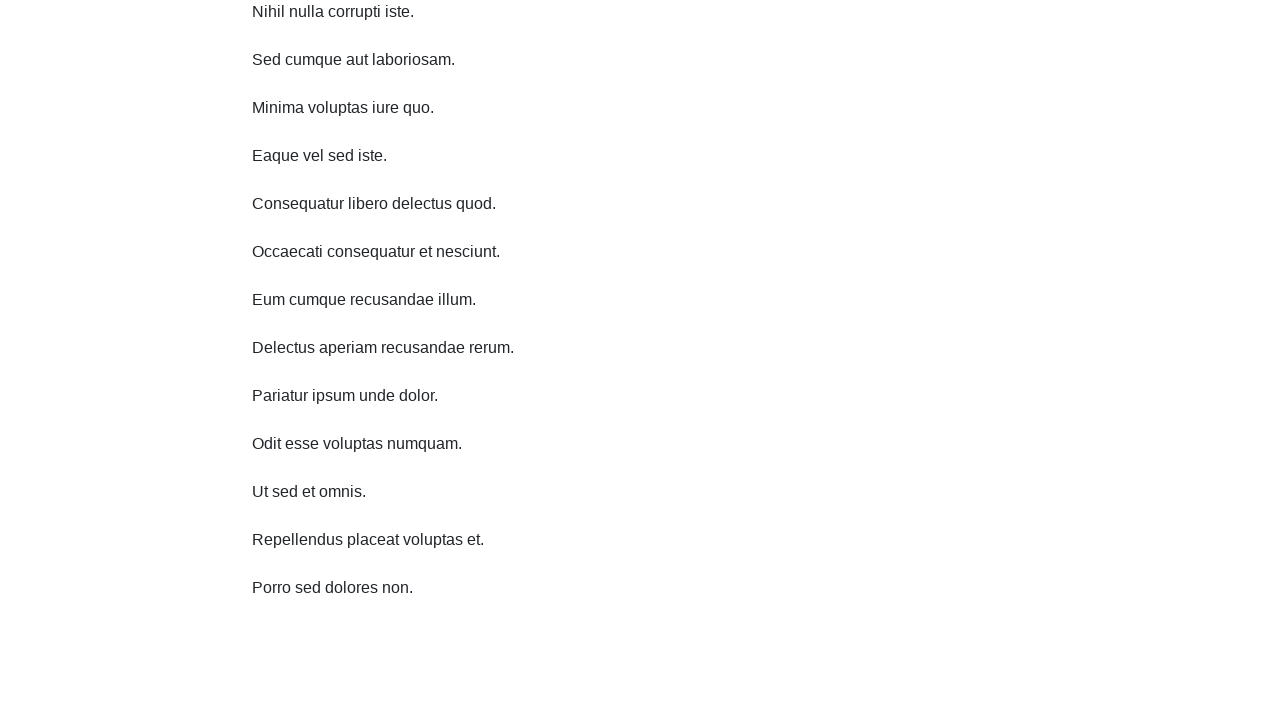

Scrolled down 750 pixels (iteration 6/10)
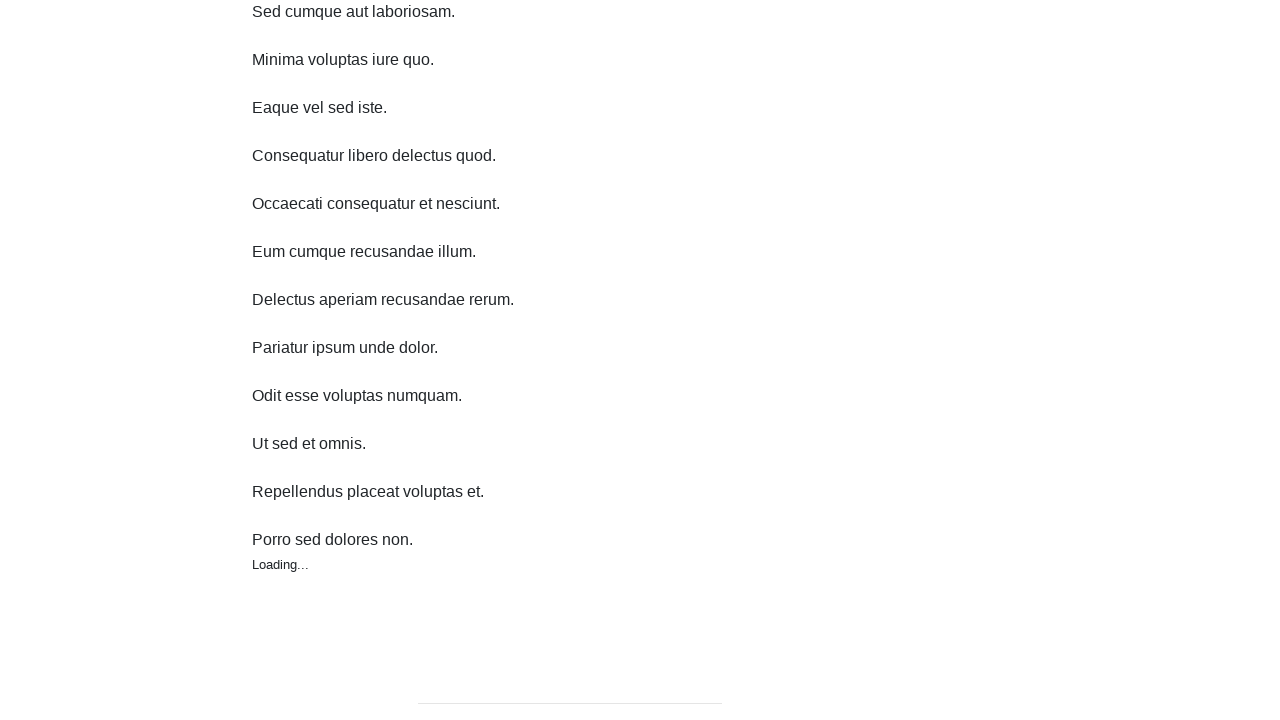

Waited 200ms for content to load after scroll down (iteration 6/10)
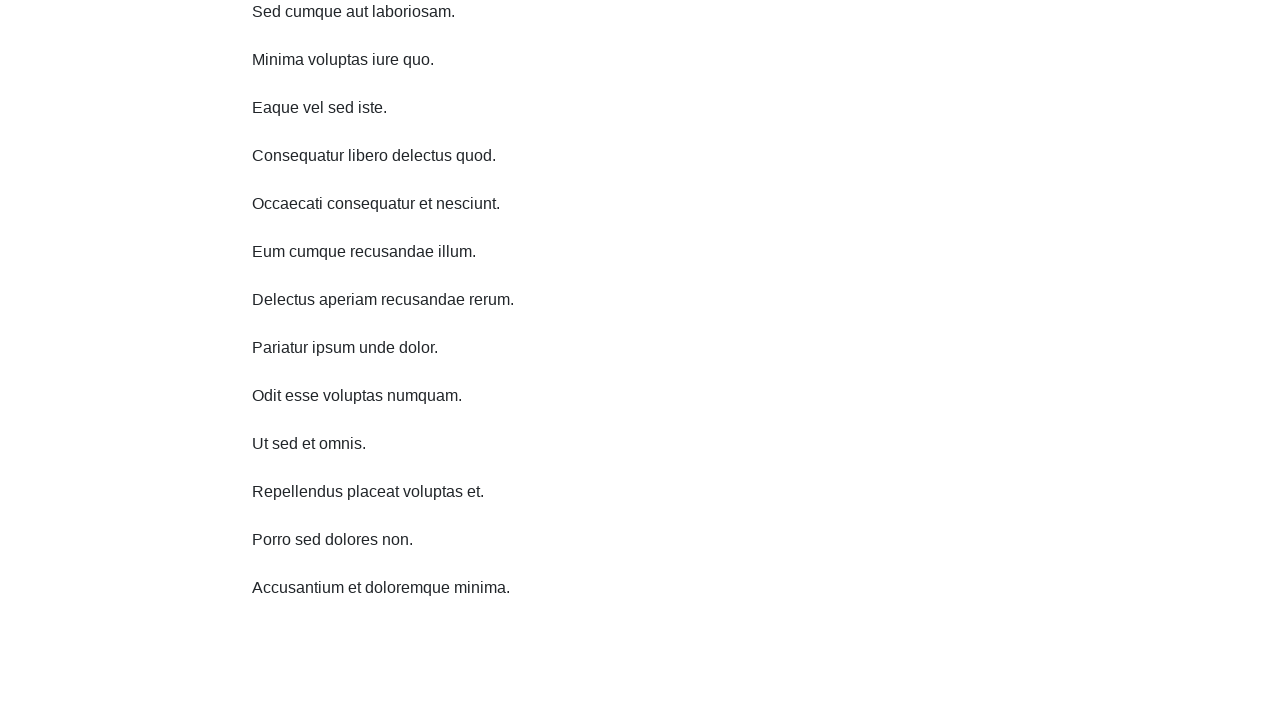

Scrolled down 750 pixels (iteration 7/10)
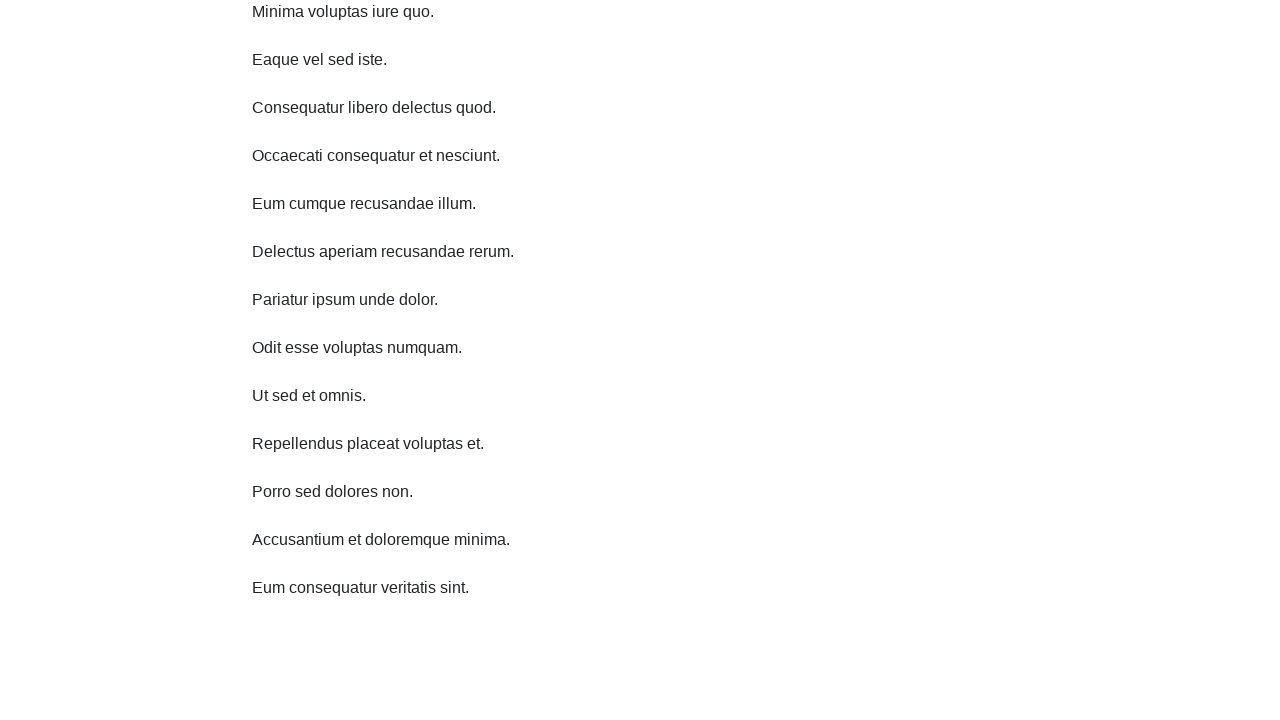

Waited 200ms for content to load after scroll down (iteration 7/10)
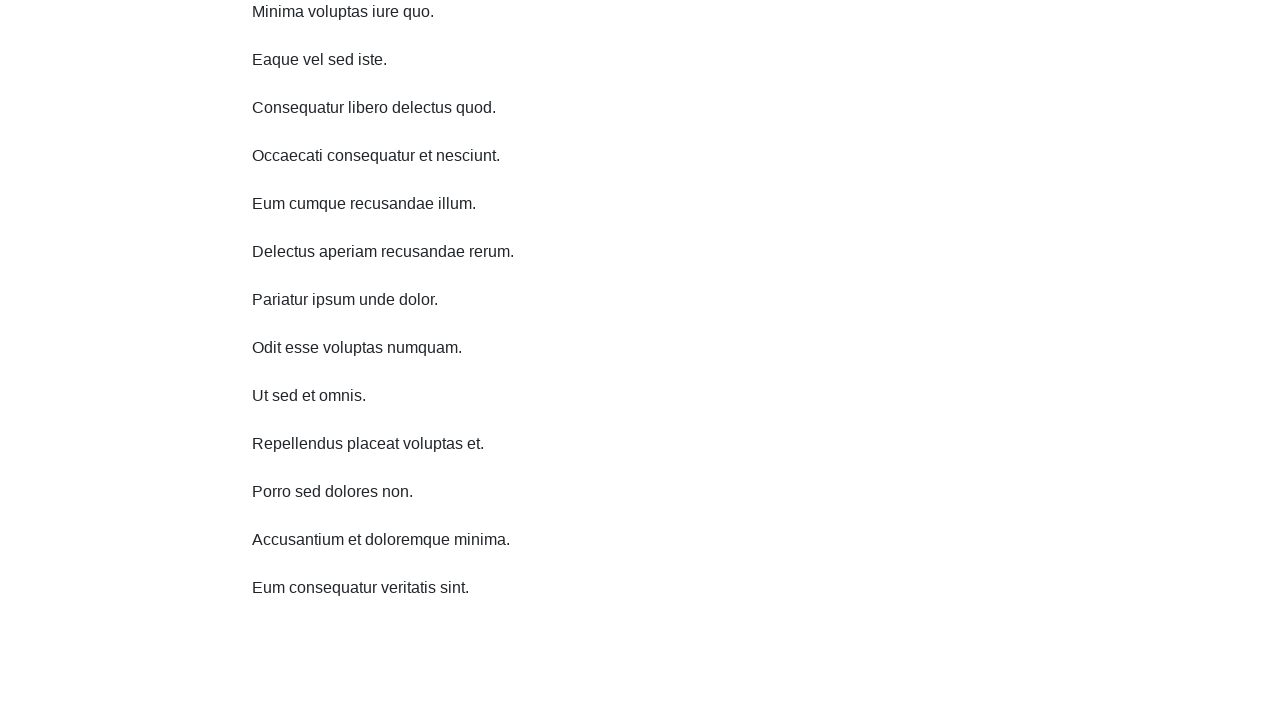

Scrolled down 750 pixels (iteration 8/10)
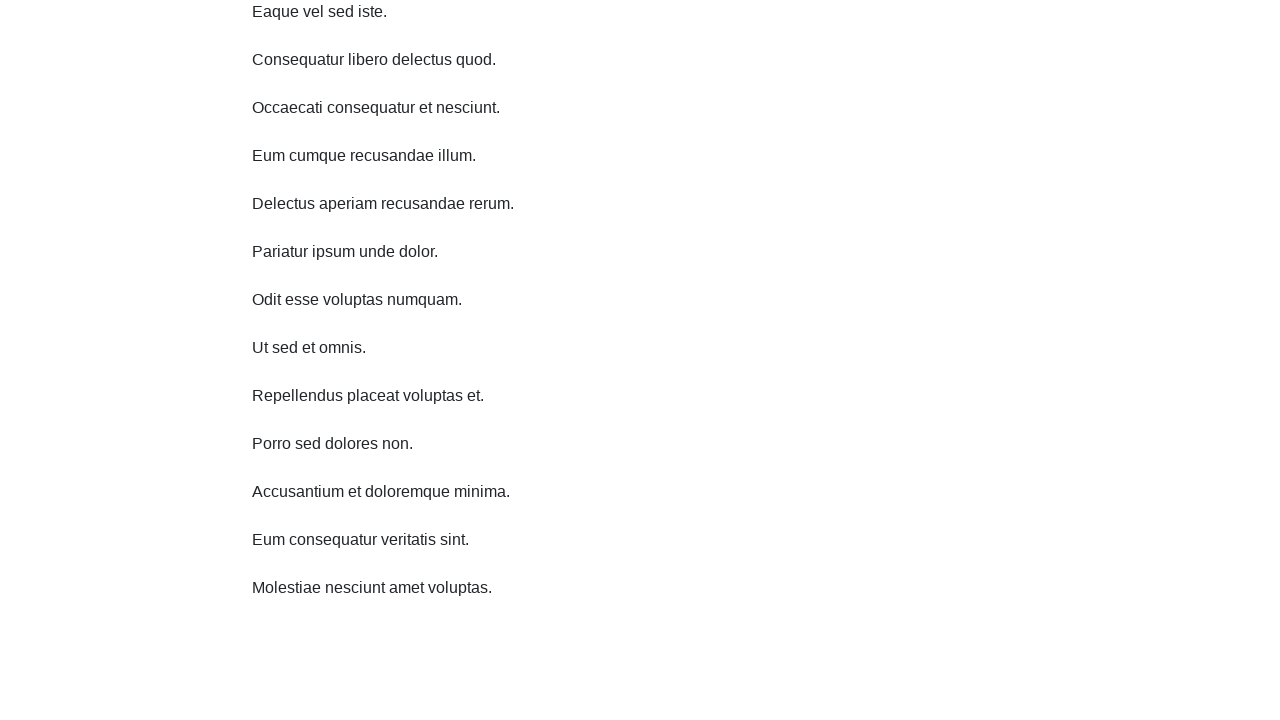

Waited 200ms for content to load after scroll down (iteration 8/10)
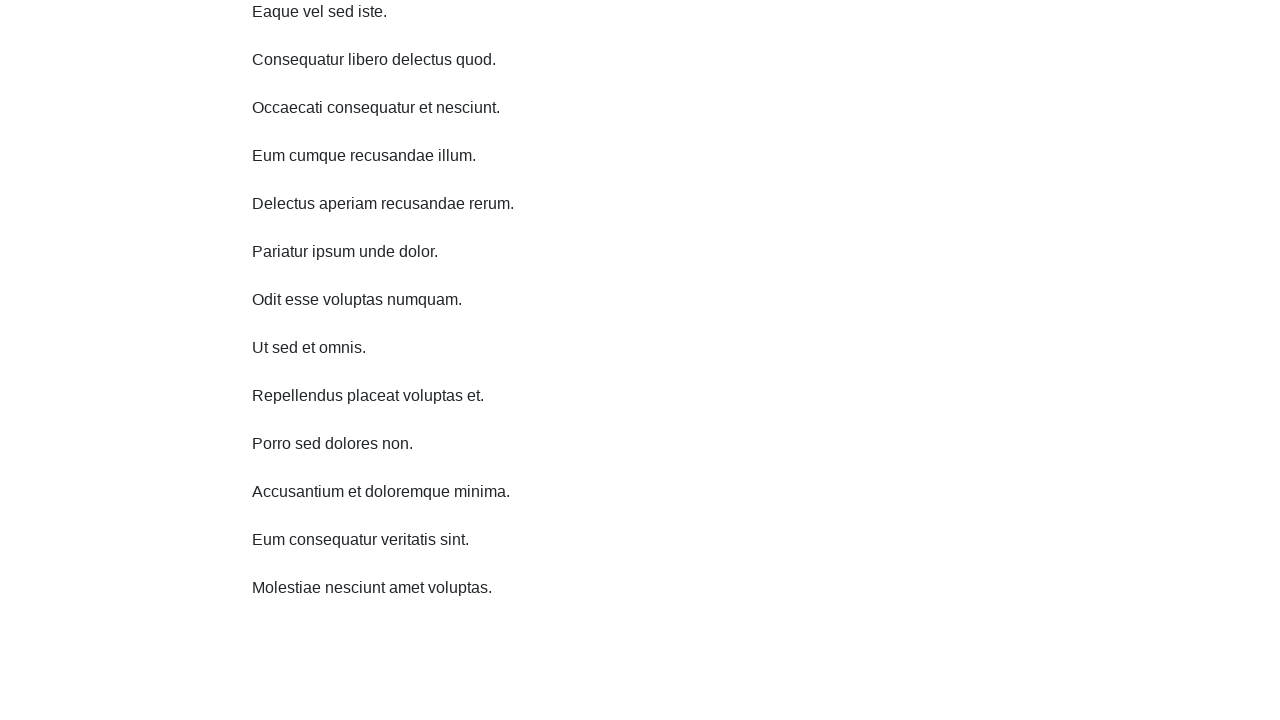

Scrolled down 750 pixels (iteration 9/10)
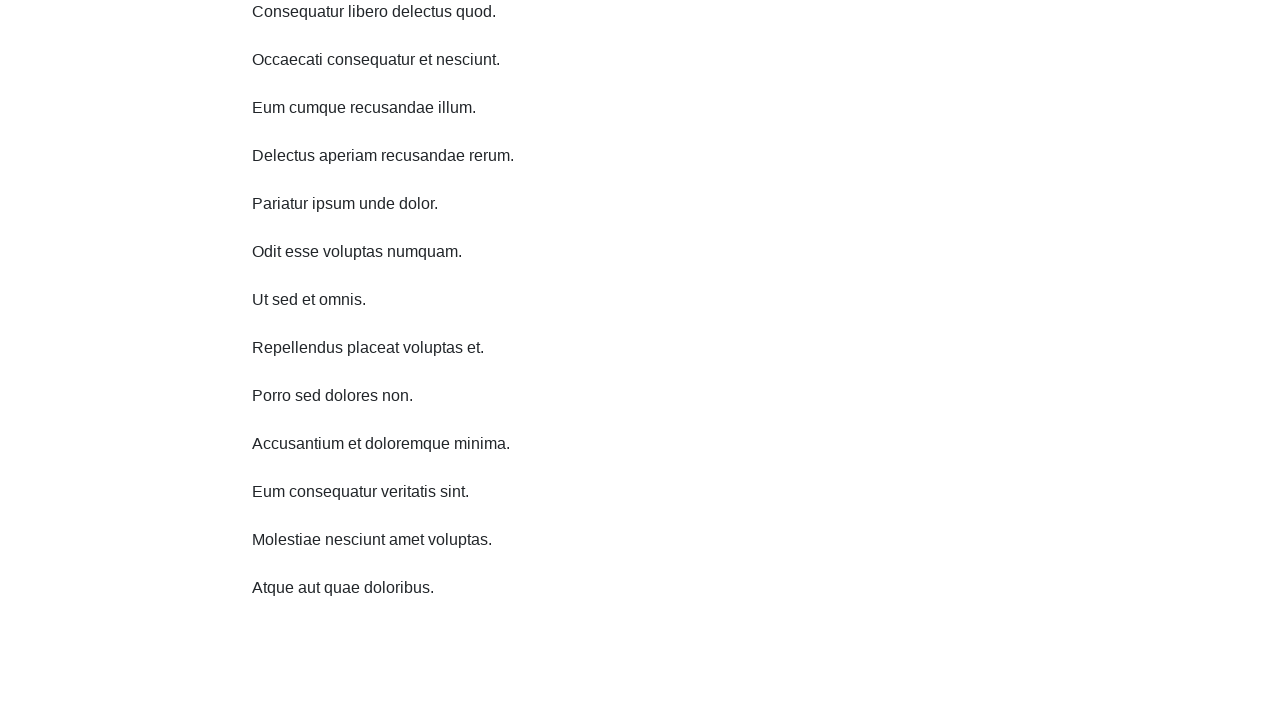

Waited 200ms for content to load after scroll down (iteration 9/10)
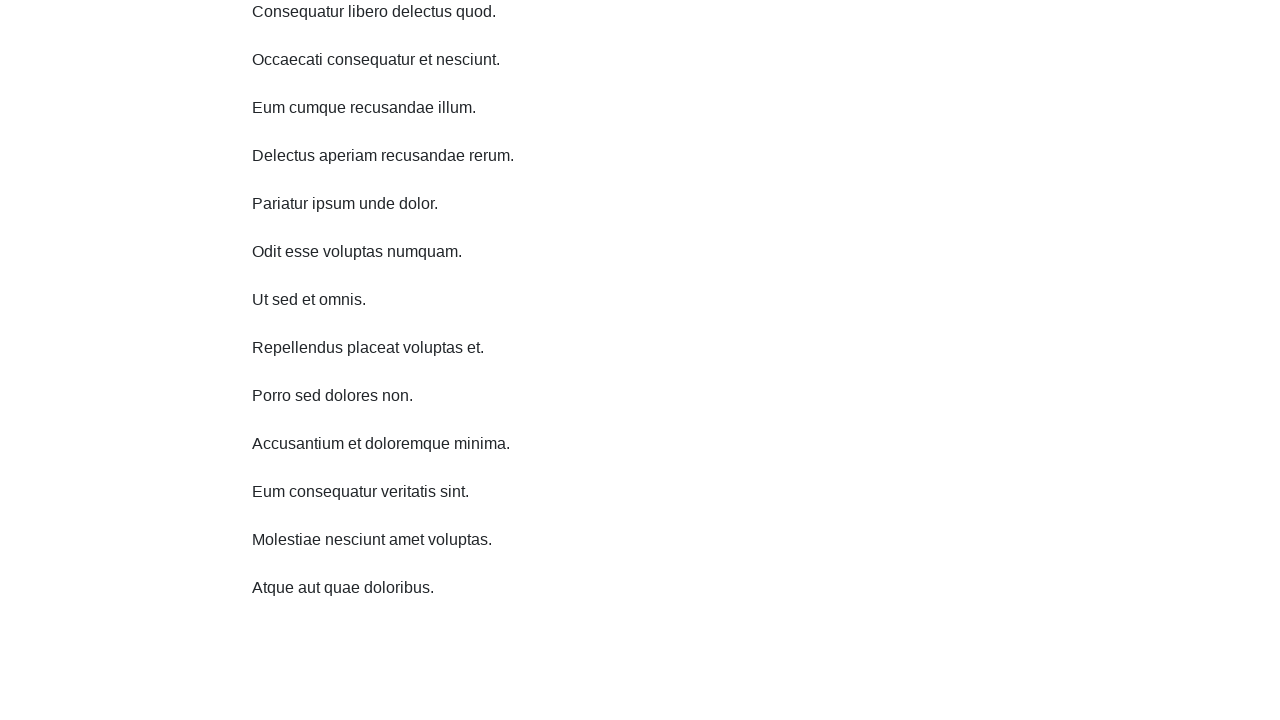

Scrolled down 750 pixels (iteration 10/10)
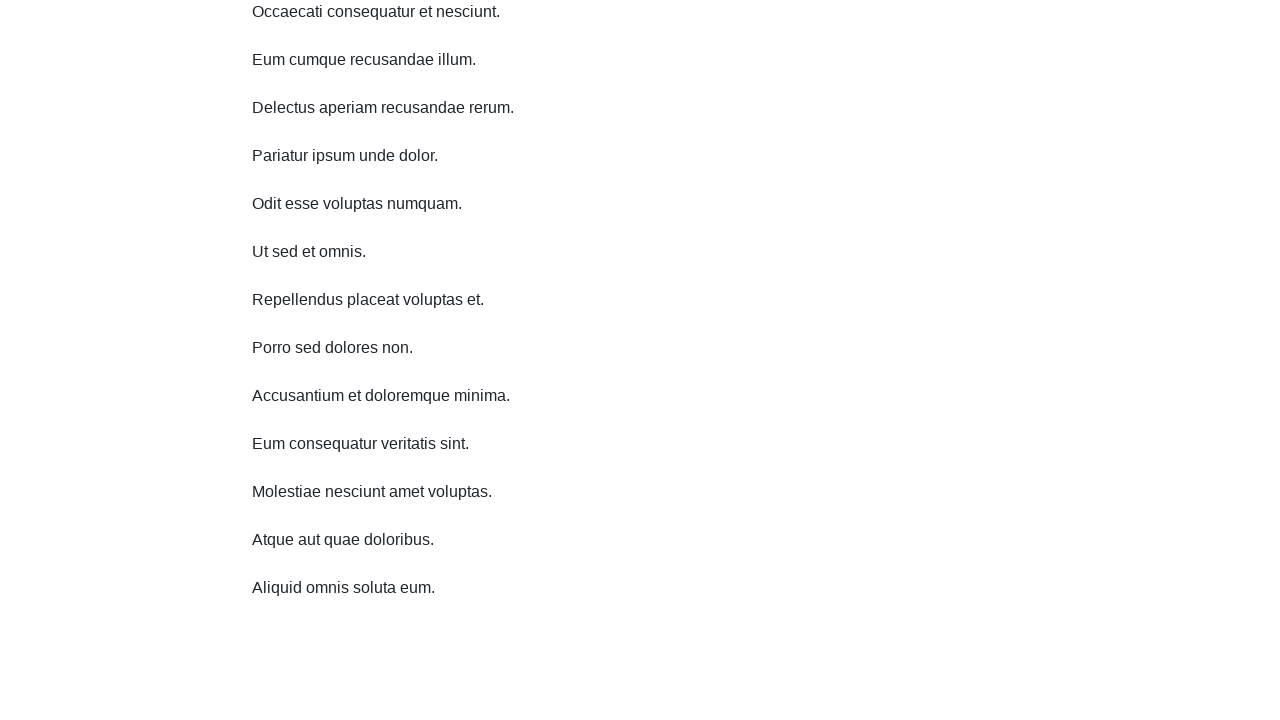

Waited 200ms for content to load after scroll down (iteration 10/10)
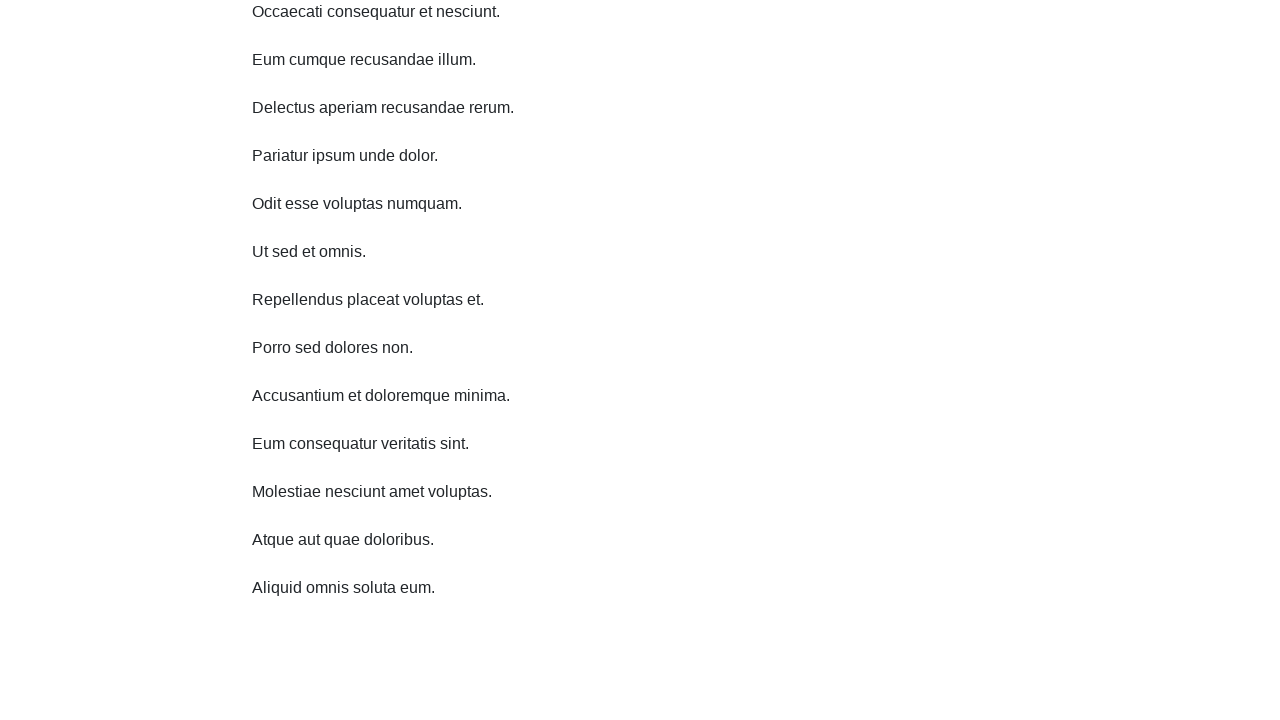

Scrolled up 750 pixels (iteration 1/10)
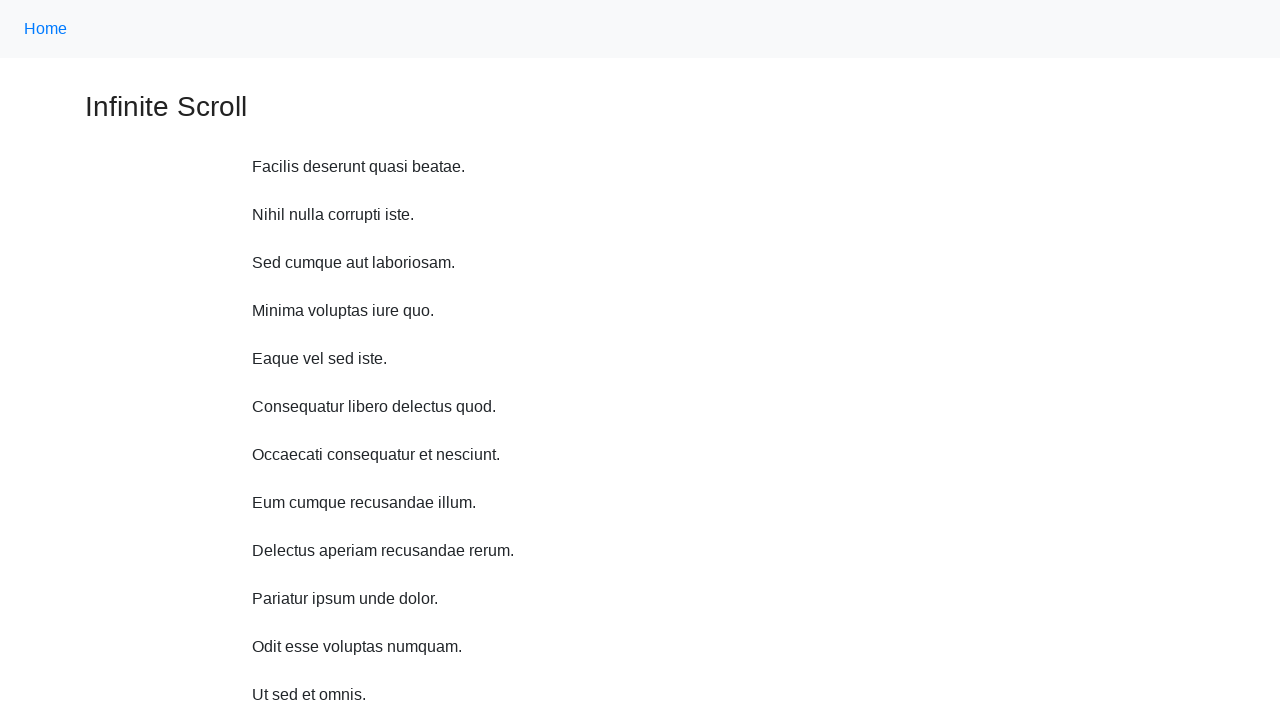

Waited 200ms between scroll up iterations (iteration 1/10)
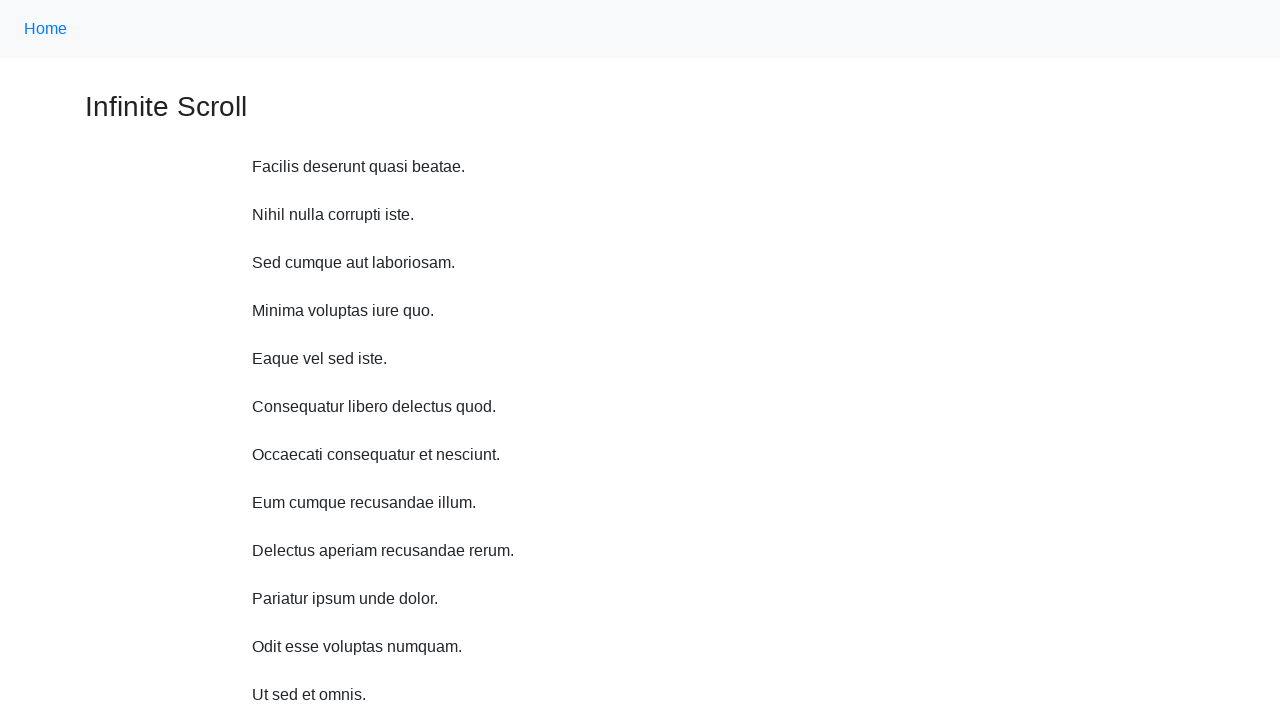

Scrolled up 750 pixels (iteration 2/10)
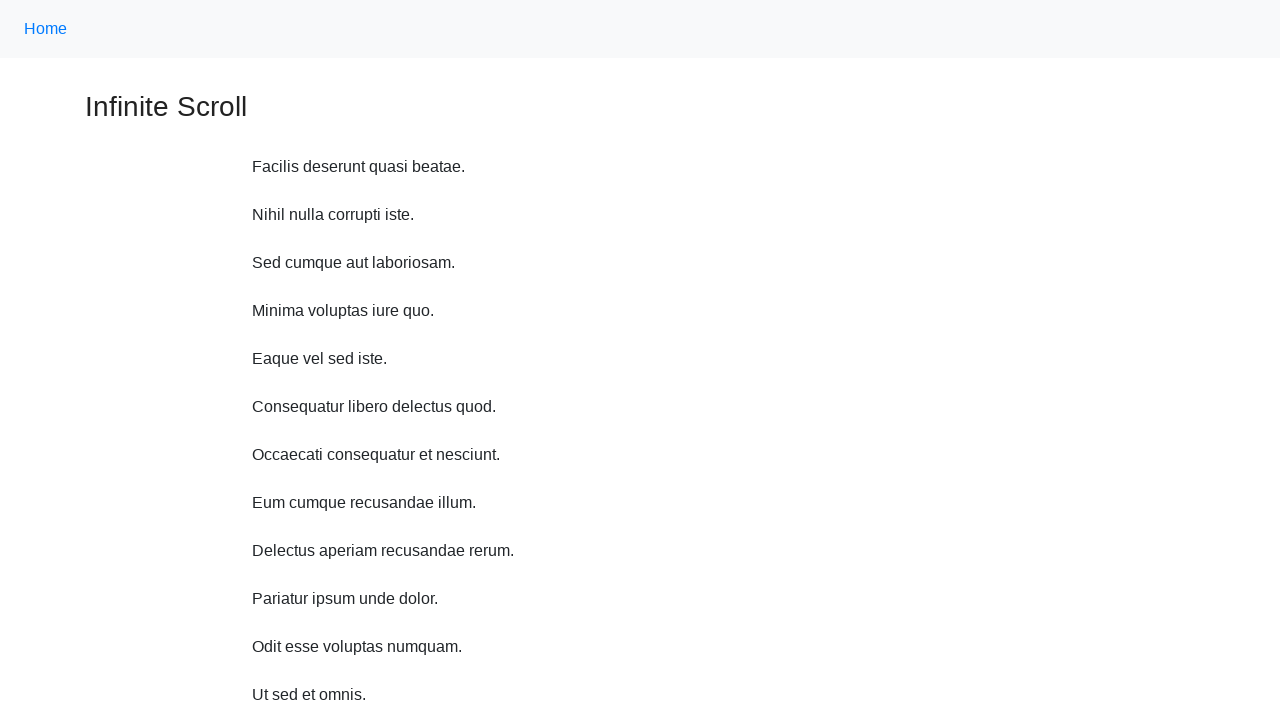

Waited 200ms between scroll up iterations (iteration 2/10)
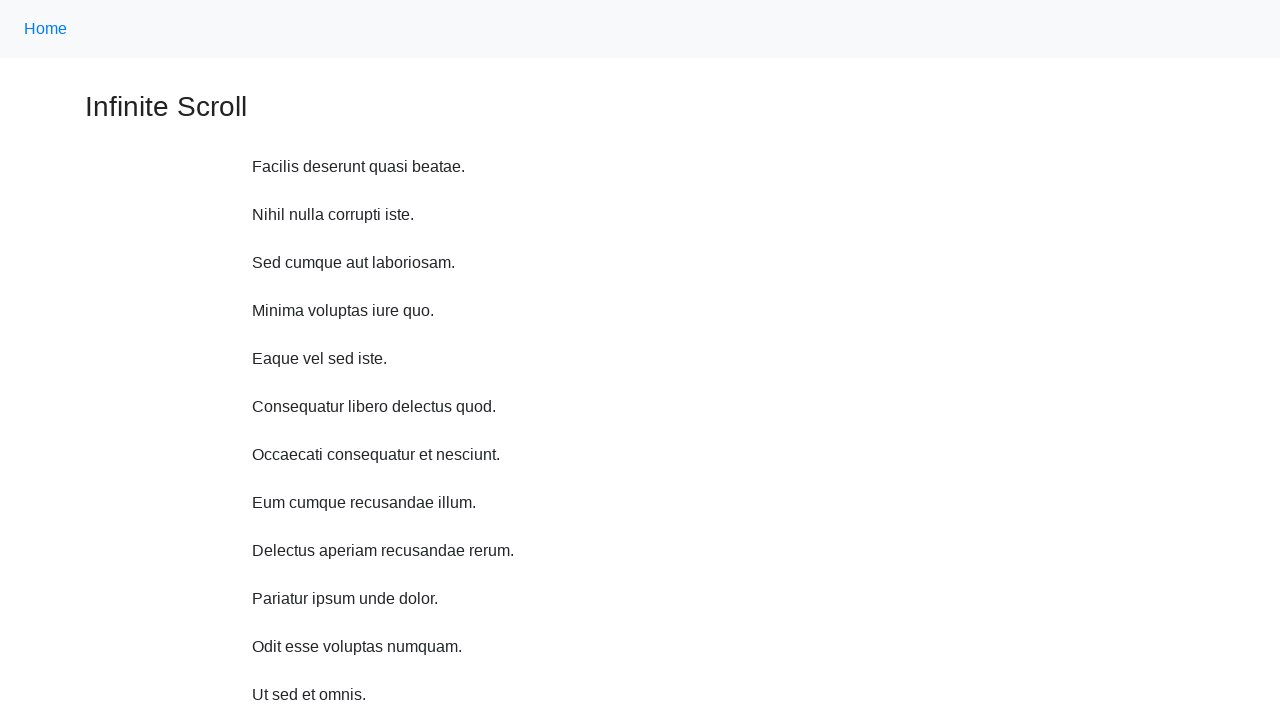

Scrolled up 750 pixels (iteration 3/10)
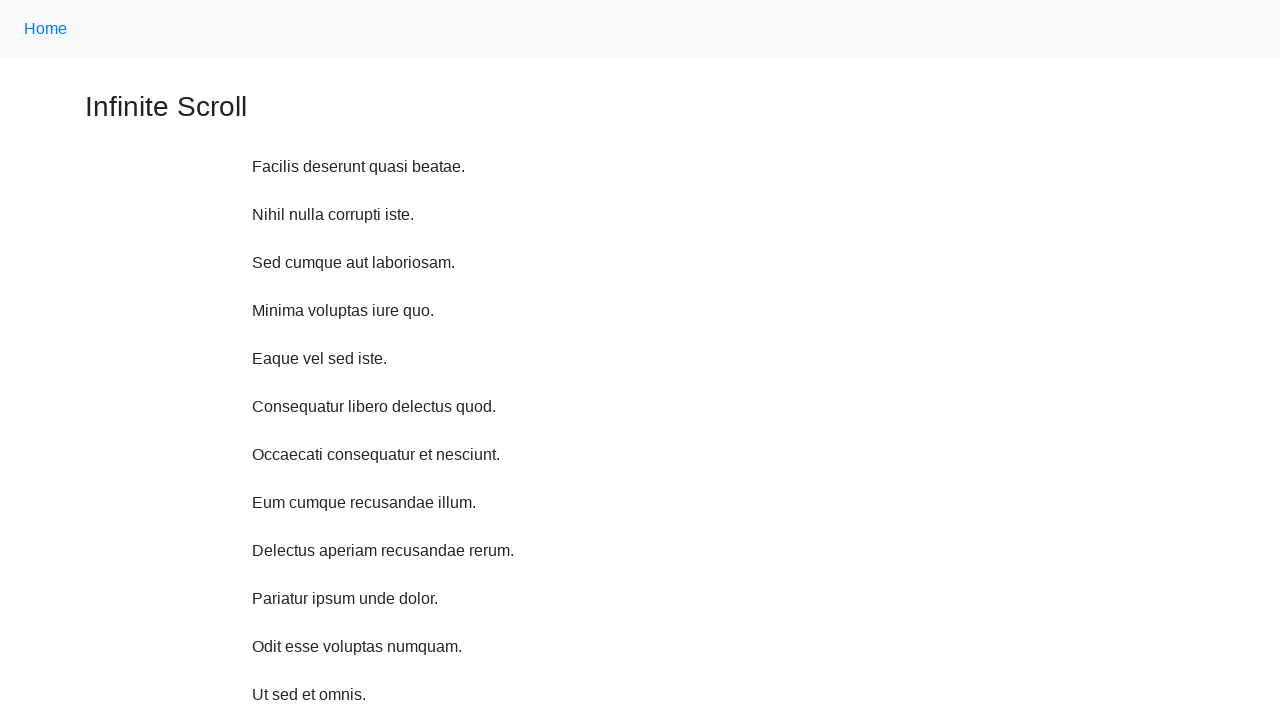

Waited 200ms between scroll up iterations (iteration 3/10)
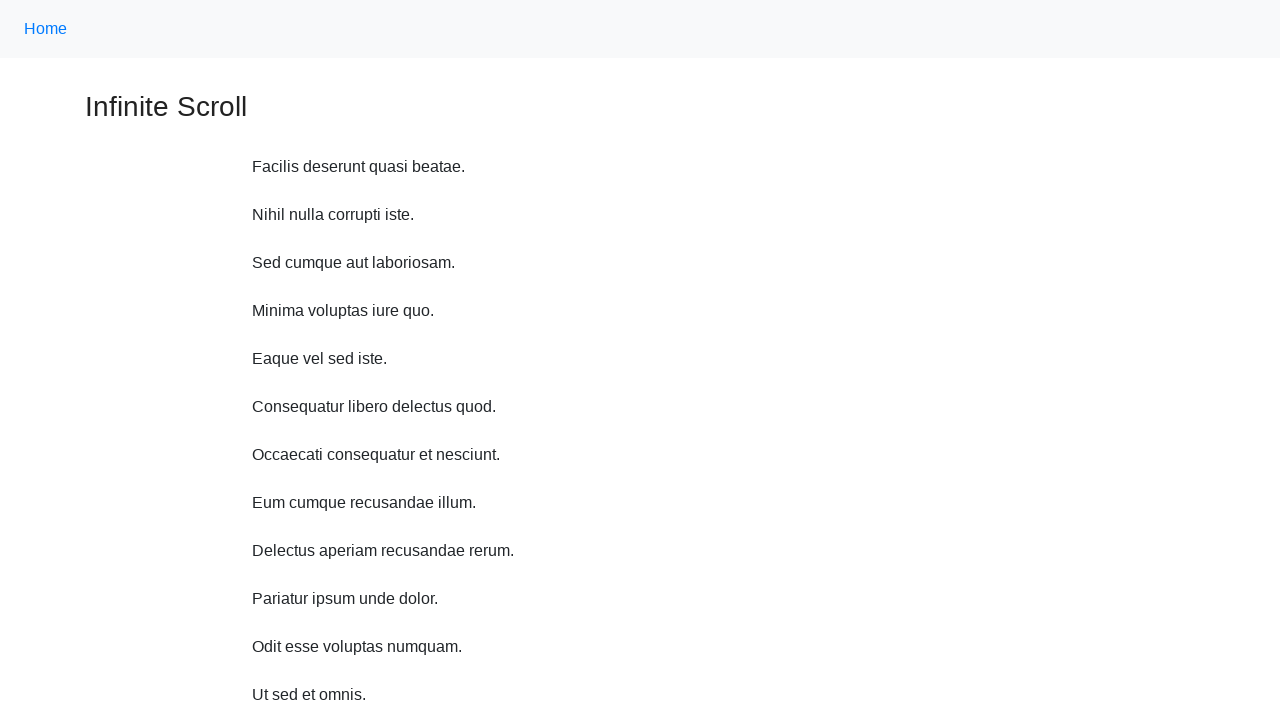

Scrolled up 750 pixels (iteration 4/10)
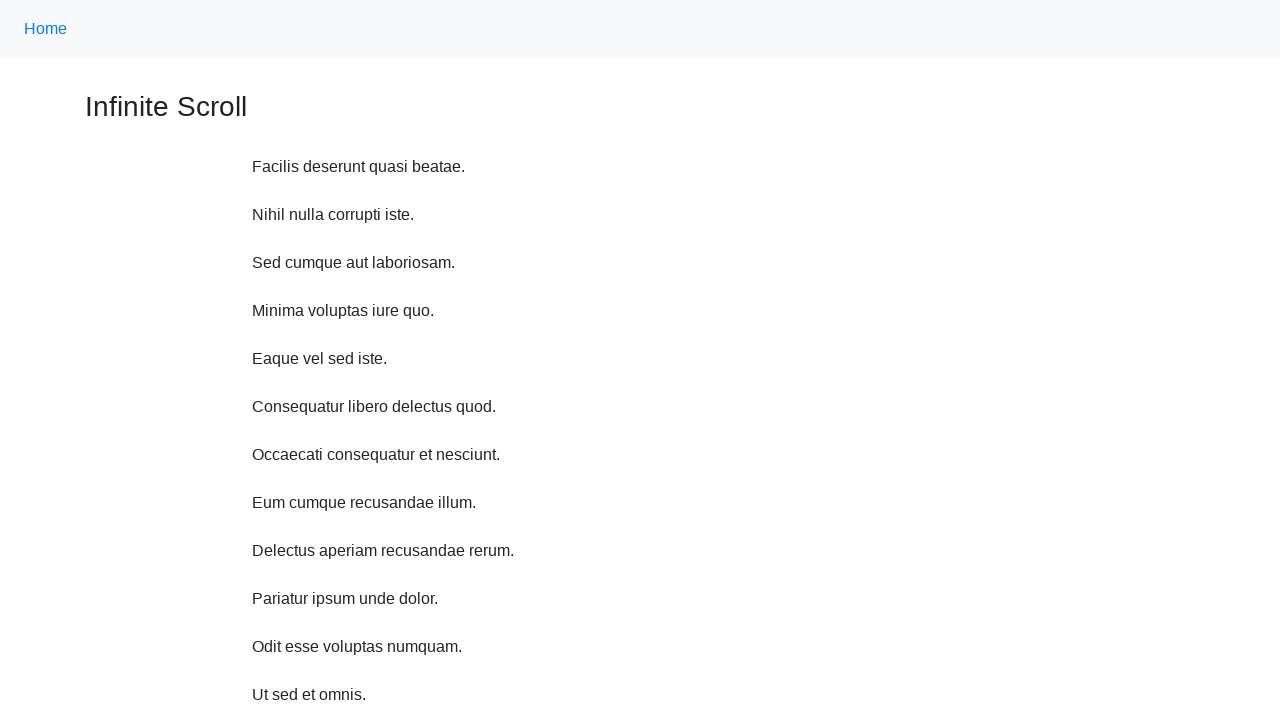

Waited 200ms between scroll up iterations (iteration 4/10)
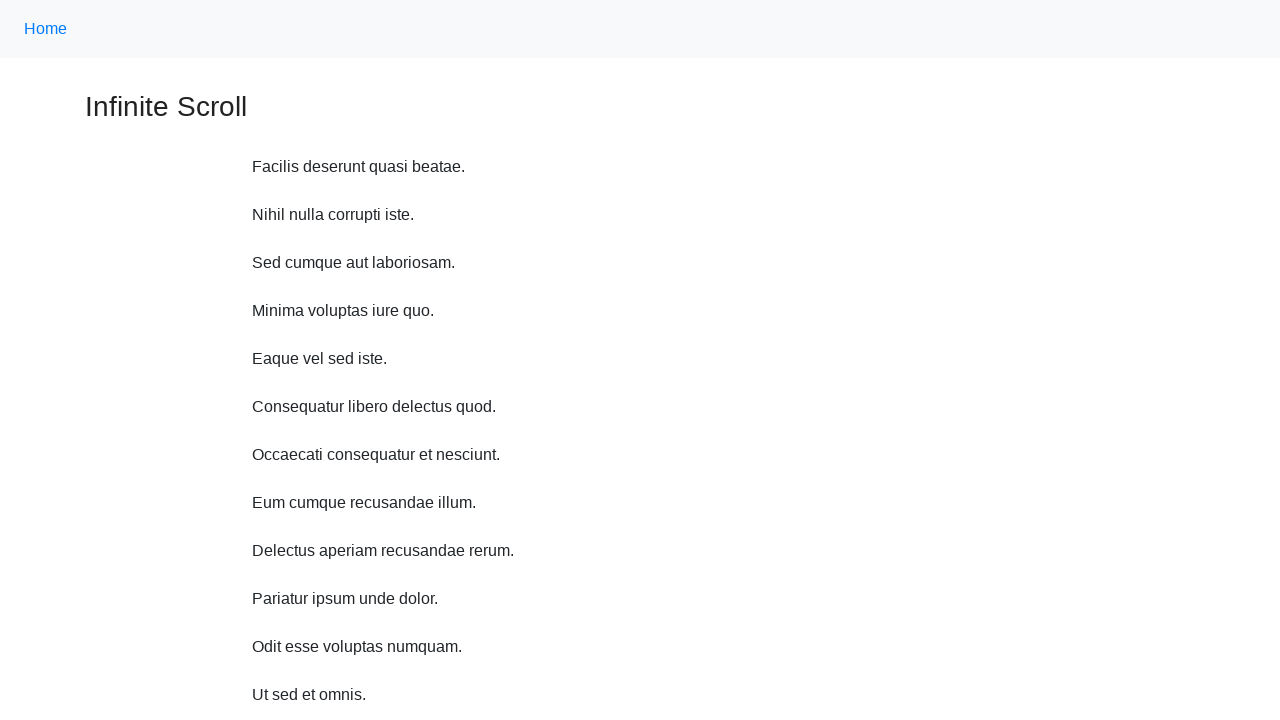

Scrolled up 750 pixels (iteration 5/10)
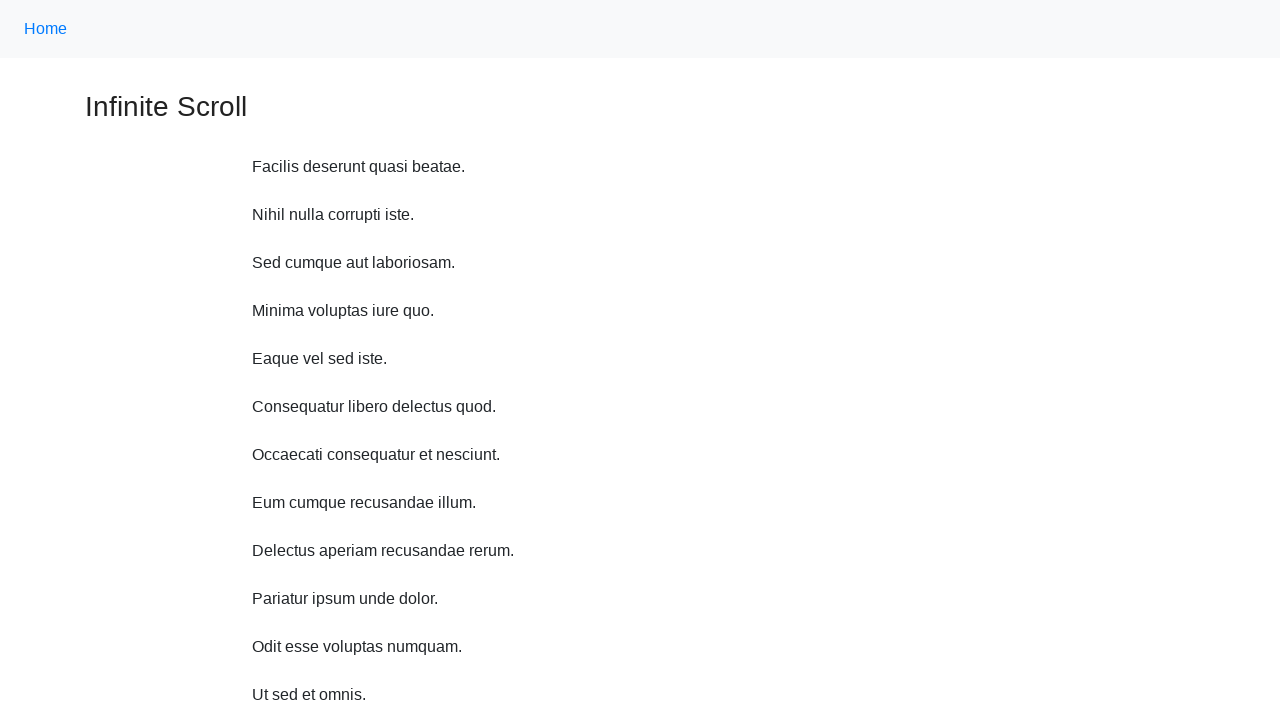

Waited 200ms between scroll up iterations (iteration 5/10)
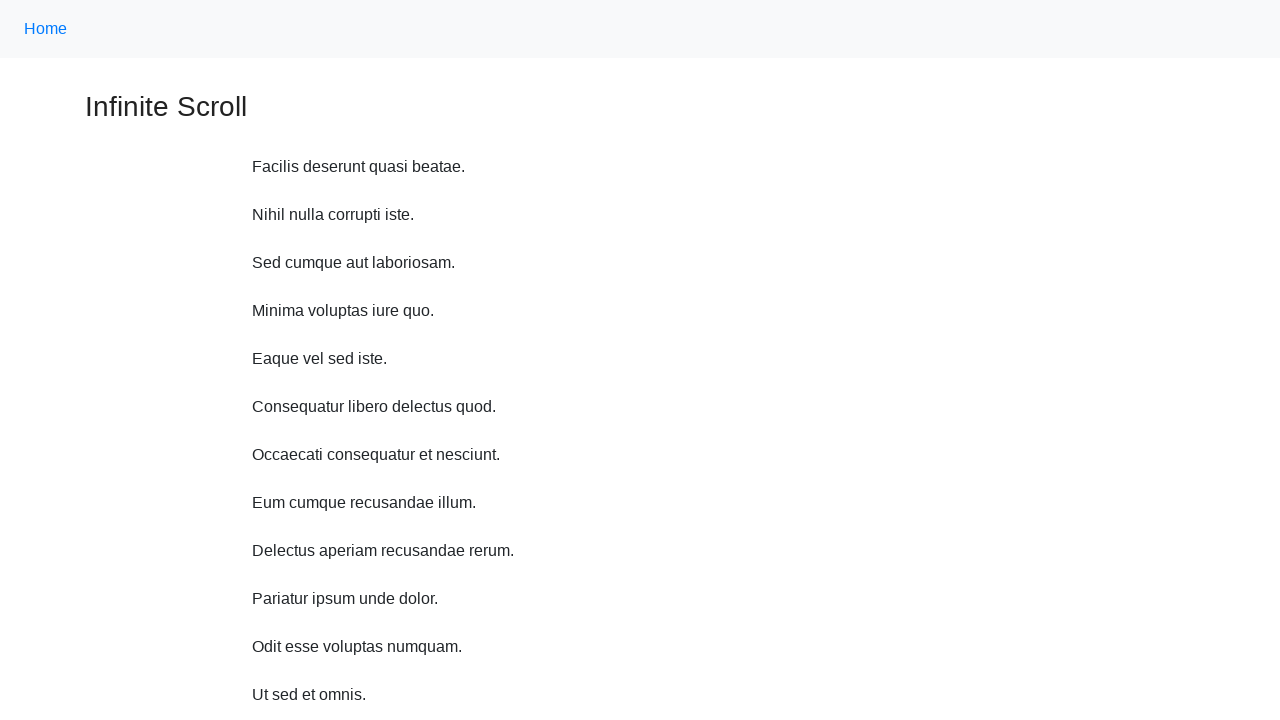

Scrolled up 750 pixels (iteration 6/10)
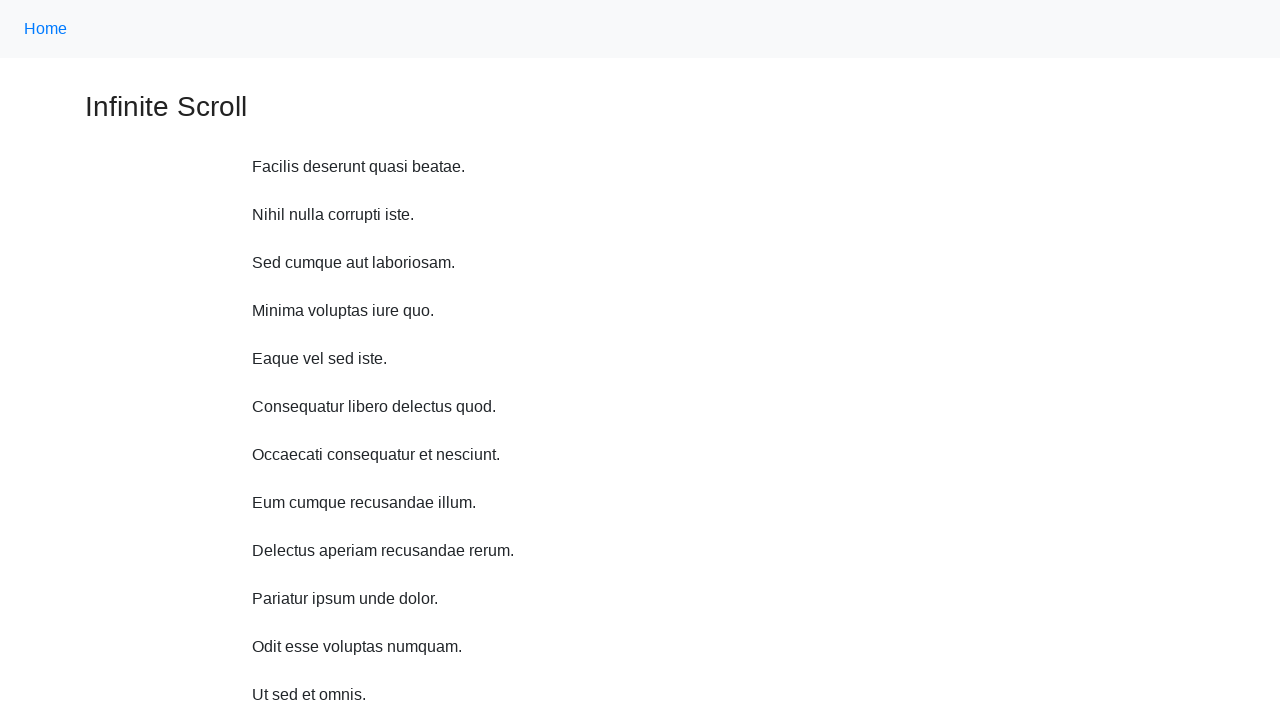

Waited 200ms between scroll up iterations (iteration 6/10)
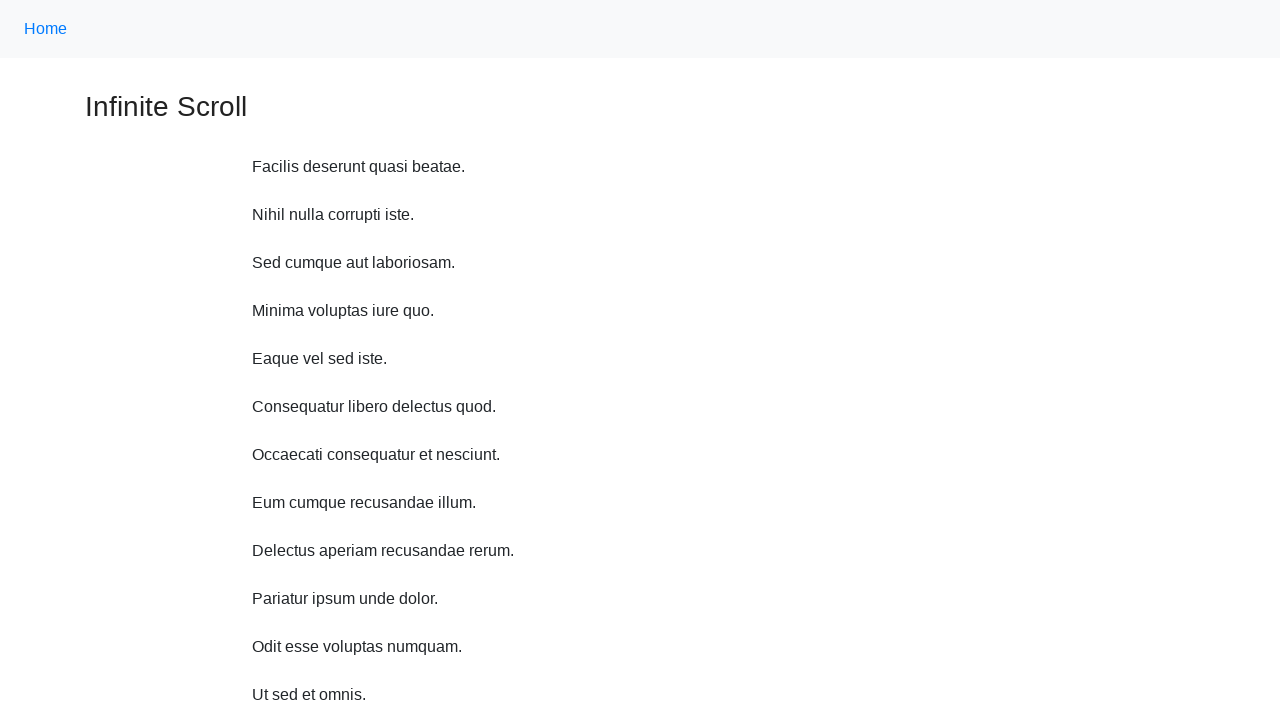

Scrolled up 750 pixels (iteration 7/10)
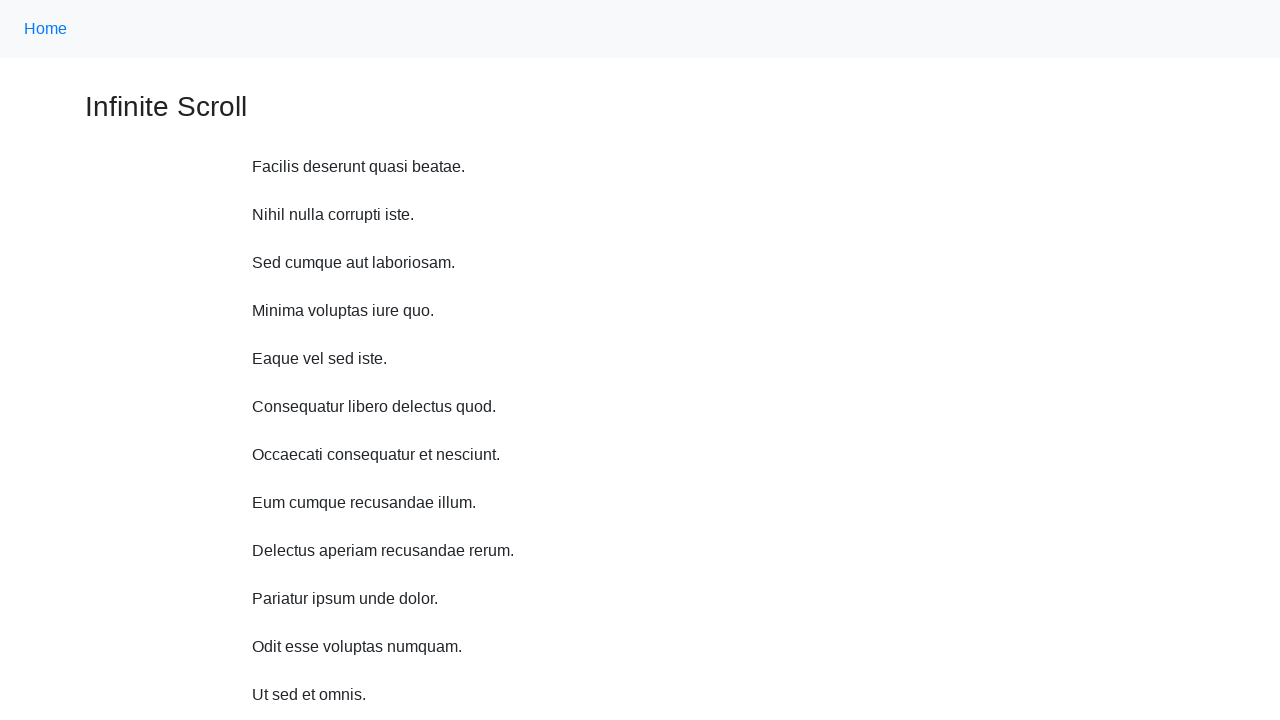

Waited 200ms between scroll up iterations (iteration 7/10)
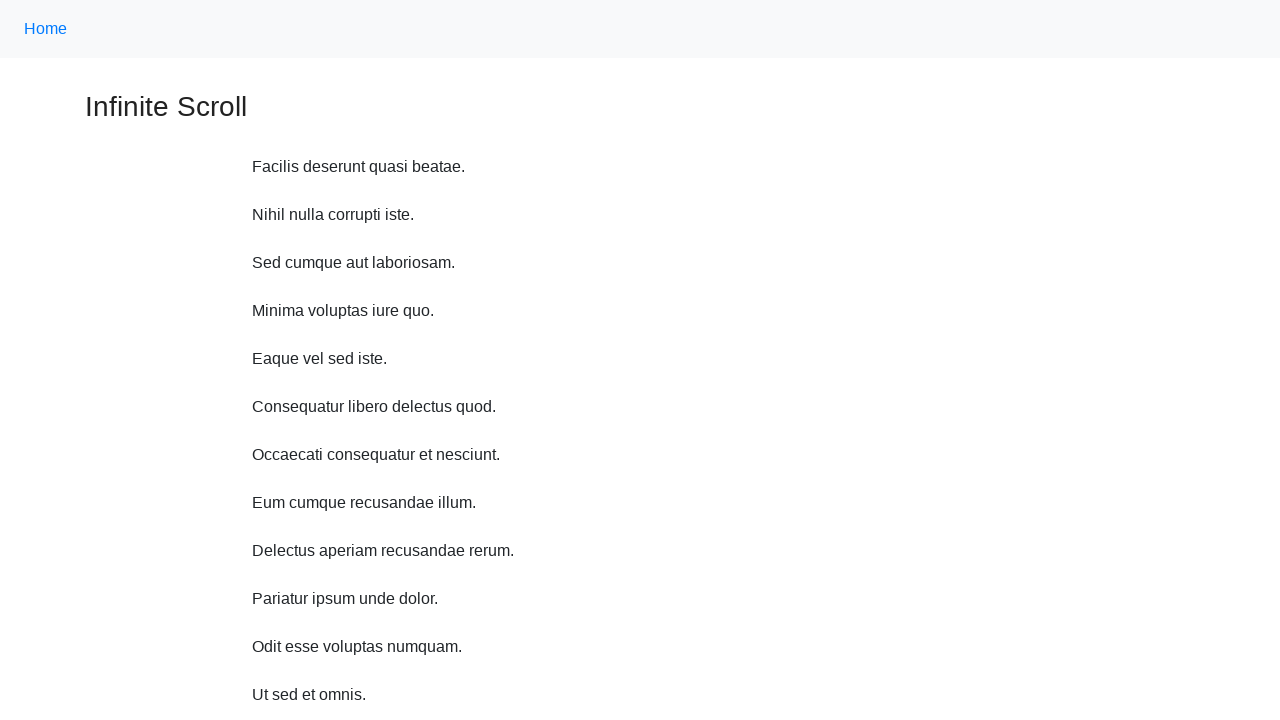

Scrolled up 750 pixels (iteration 8/10)
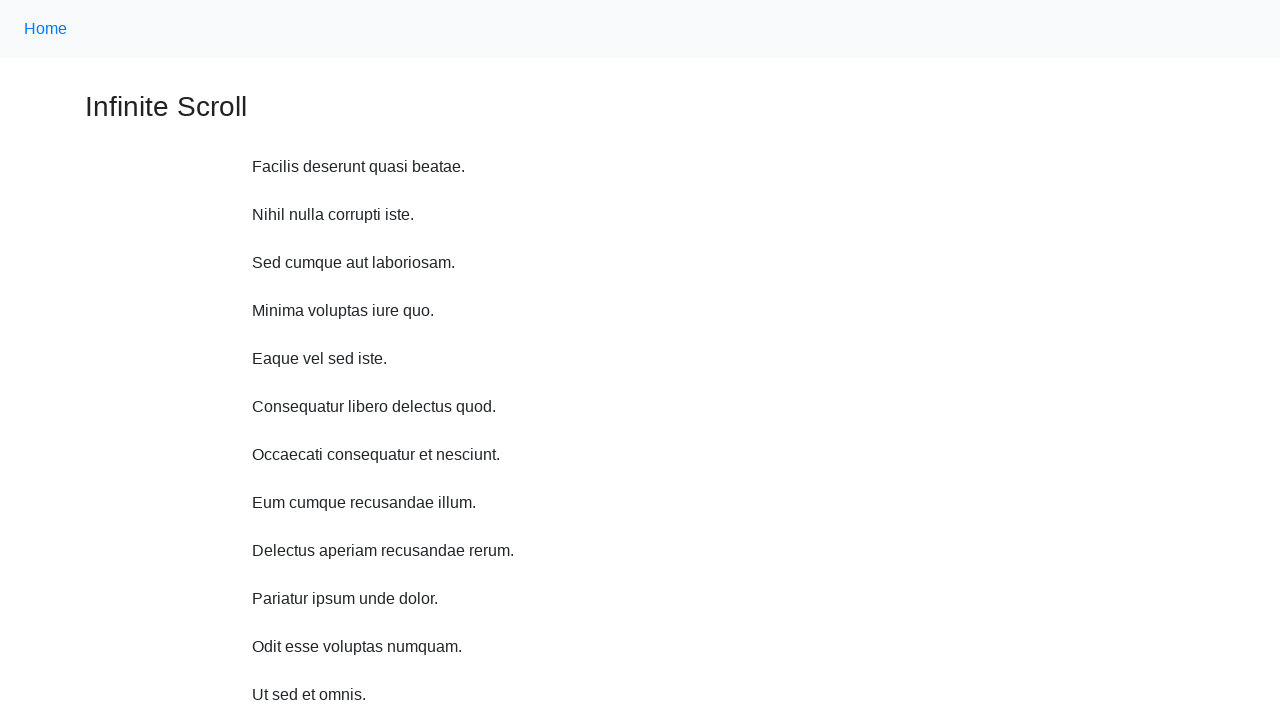

Waited 200ms between scroll up iterations (iteration 8/10)
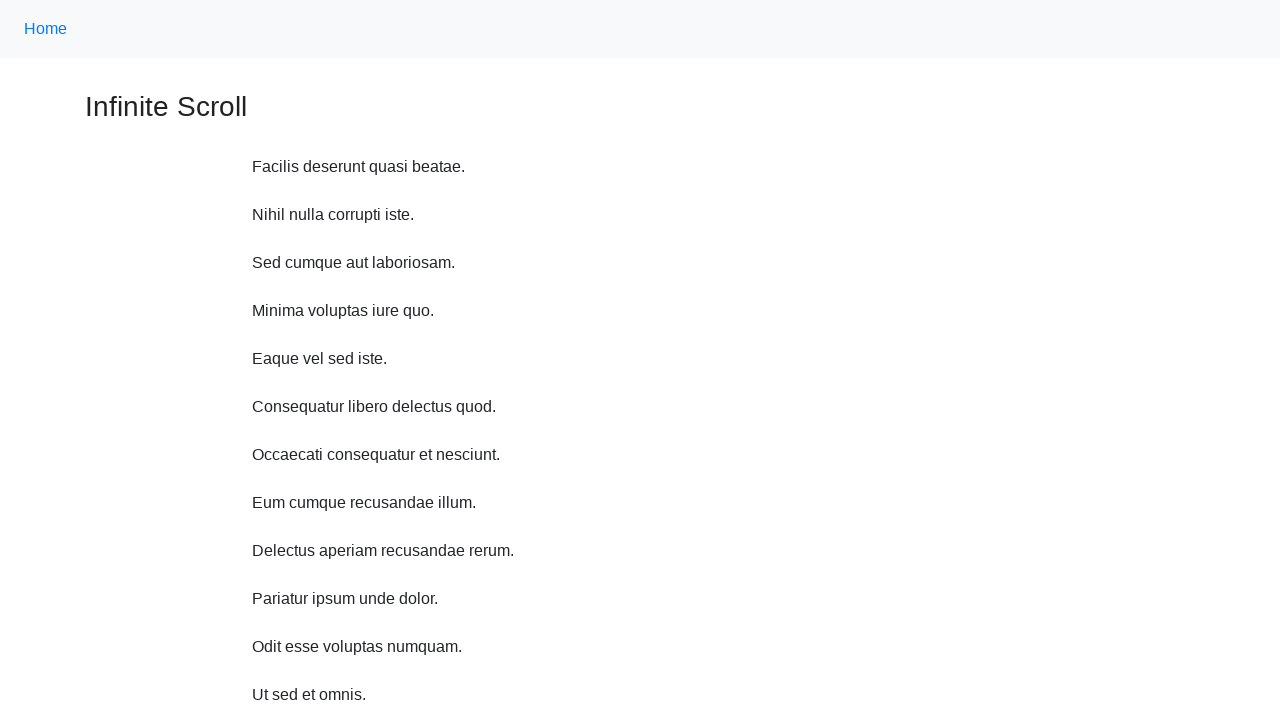

Scrolled up 750 pixels (iteration 9/10)
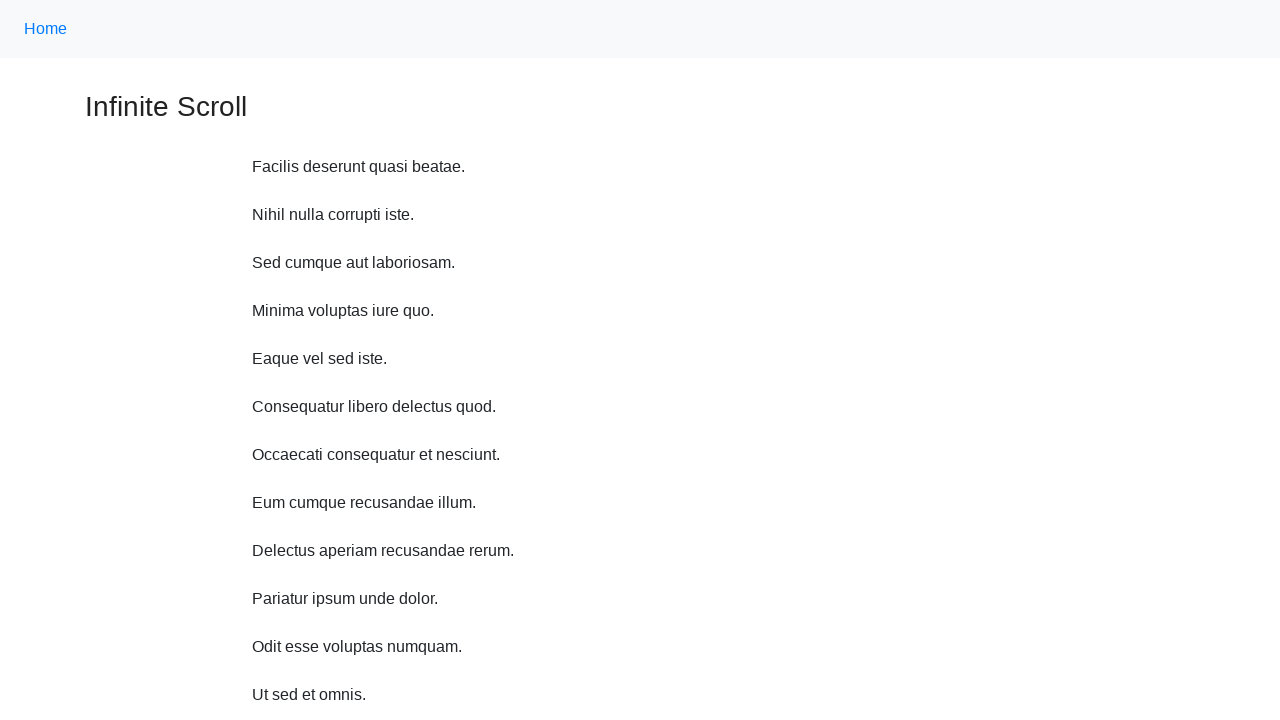

Waited 200ms between scroll up iterations (iteration 9/10)
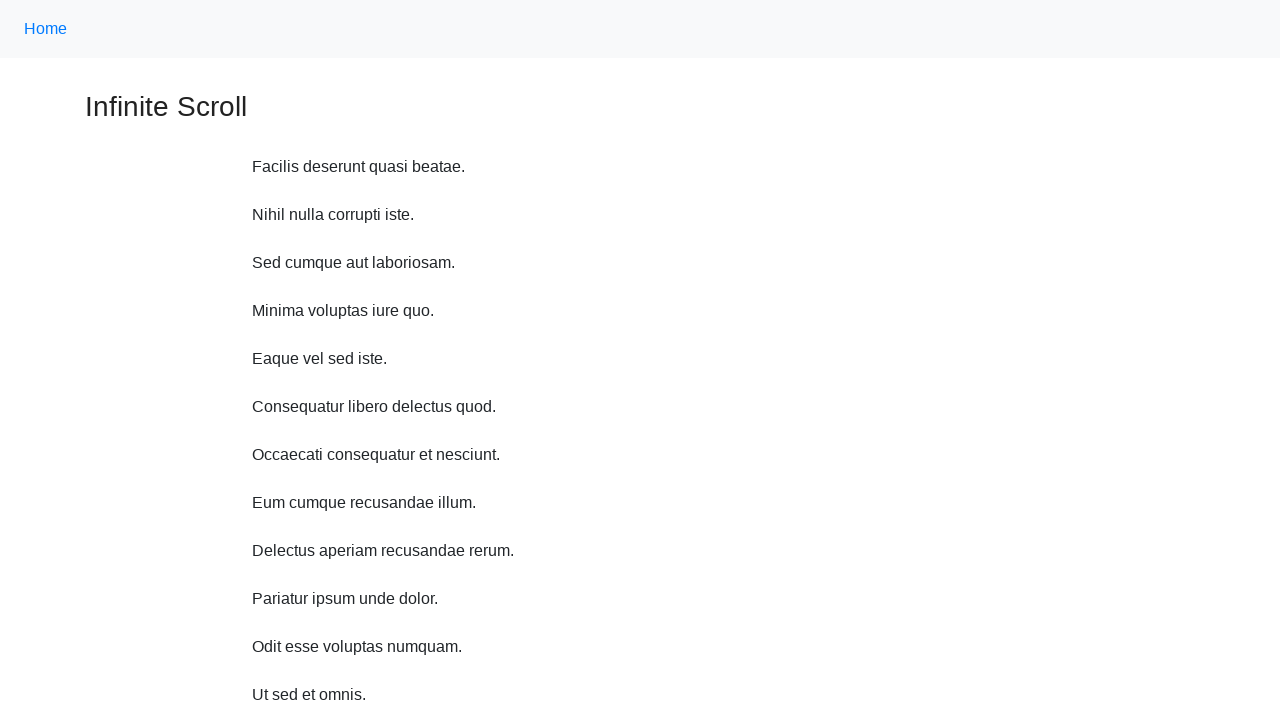

Scrolled up 750 pixels (iteration 10/10)
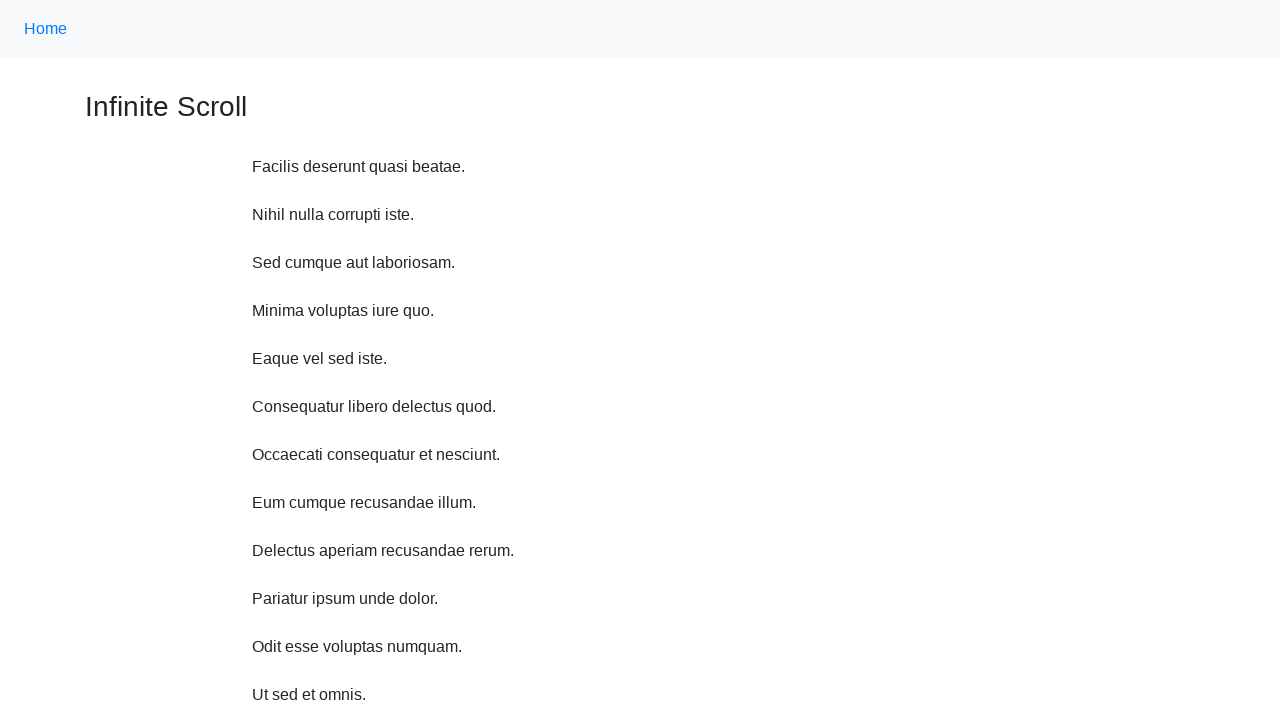

Waited 200ms between scroll up iterations (iteration 10/10)
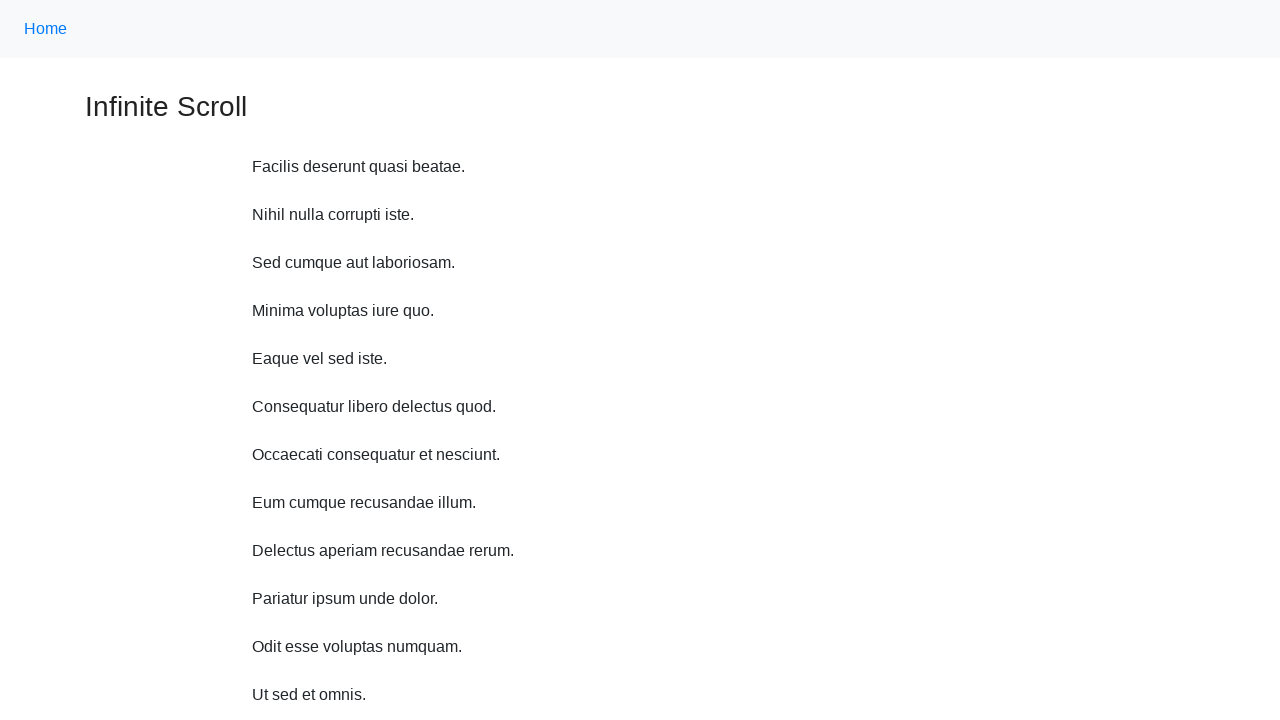

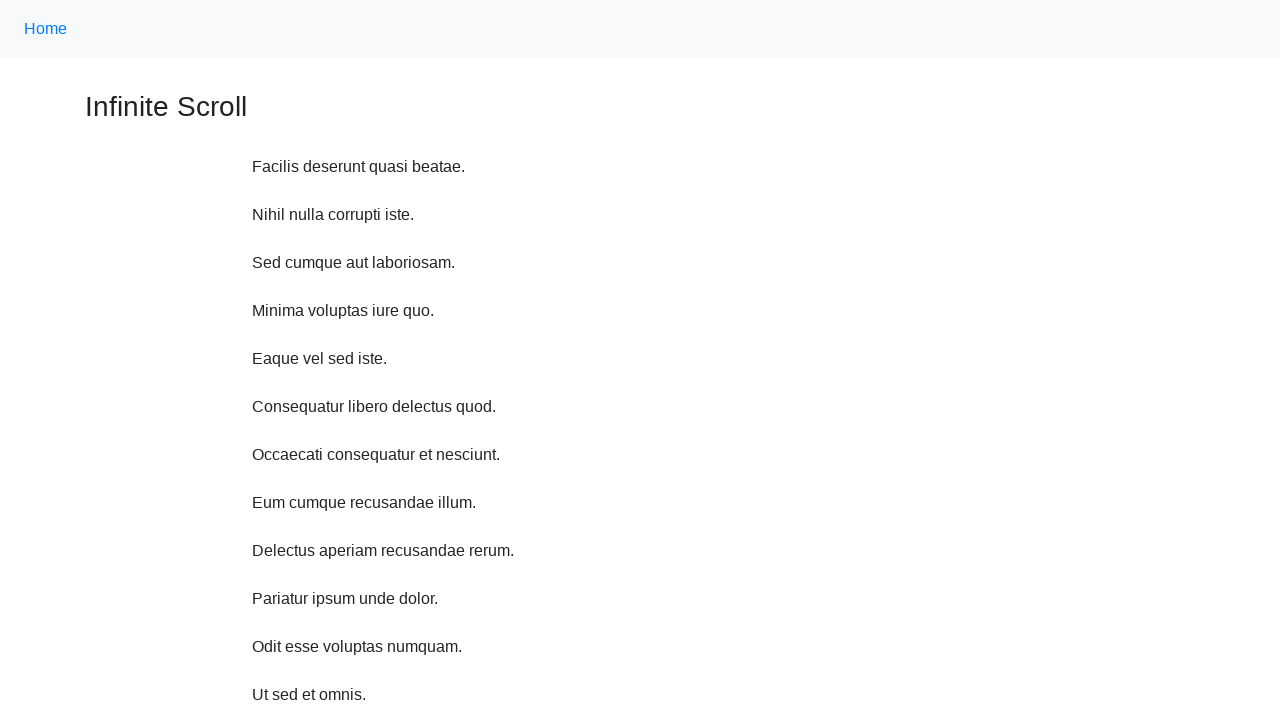